Searches for bags on Ajio website, filters by men's fashion bags, and retrieves the total count of items and list of brands

Starting URL: https://www.ajio.com/

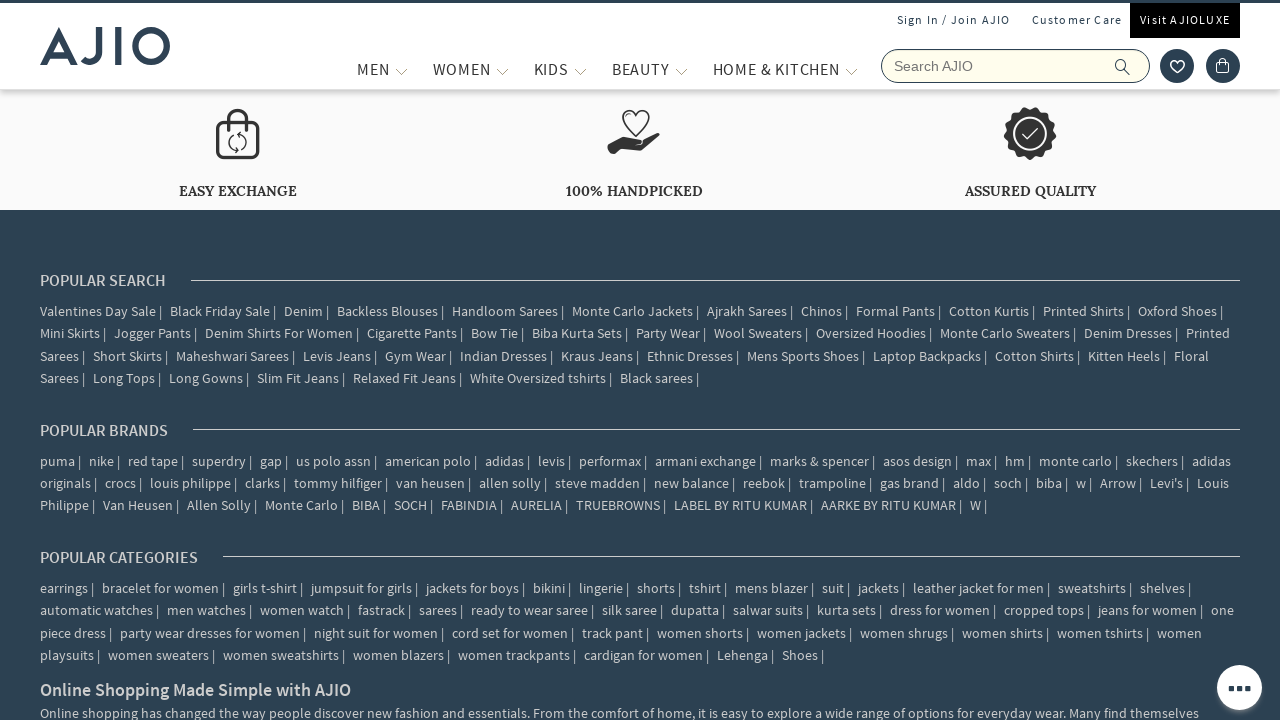

Filled search field with 'Bags' on input[name='searchVal']
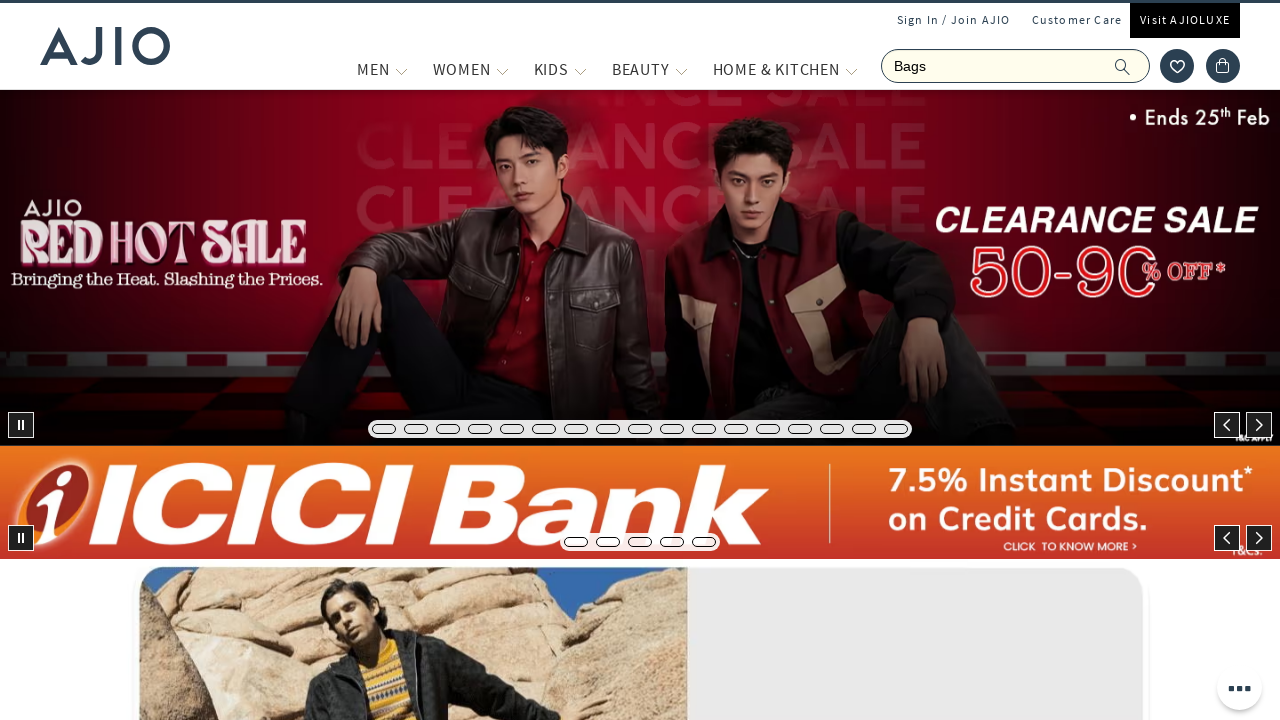

Pressed Enter to search for bags on input[name='searchVal']
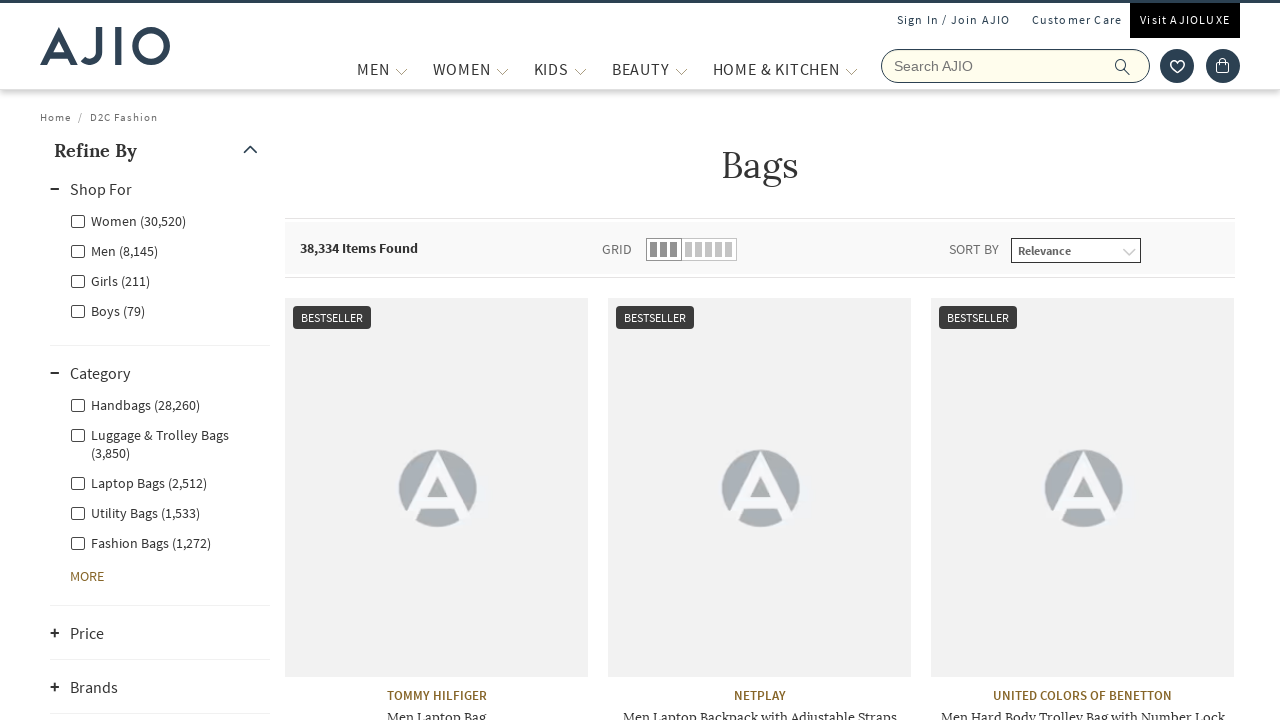

Waited for search results to load
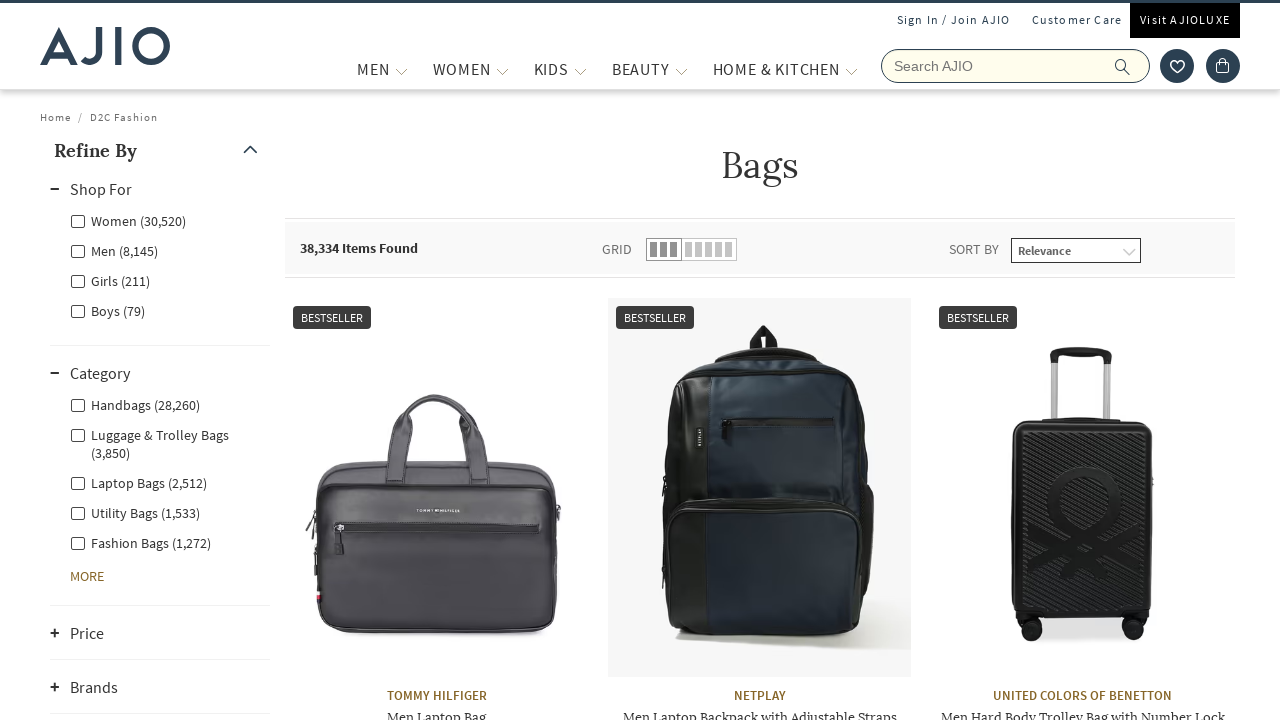

Clicked on Men filter at (114, 250) on xpath=//label[@for='Men']
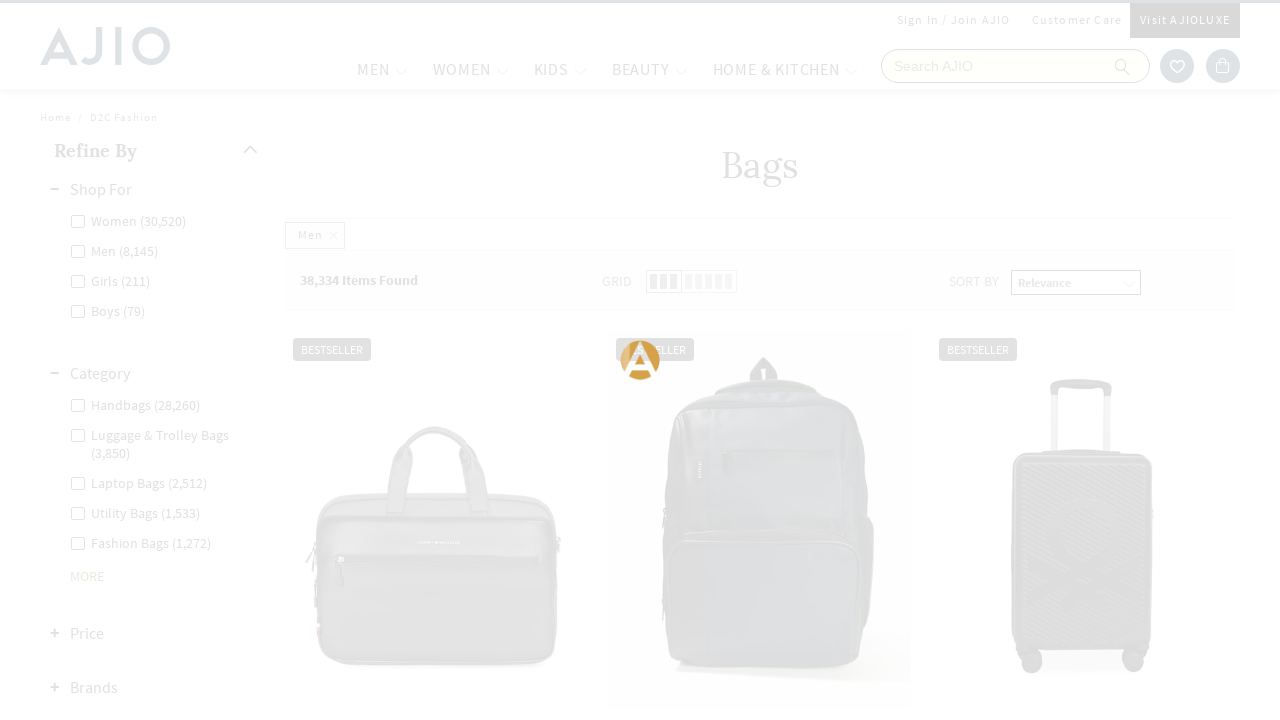

Clicked on Men - Fashion Bags filter at (140, 482) on xpath=//label[@for='Men - Fashion Bags']
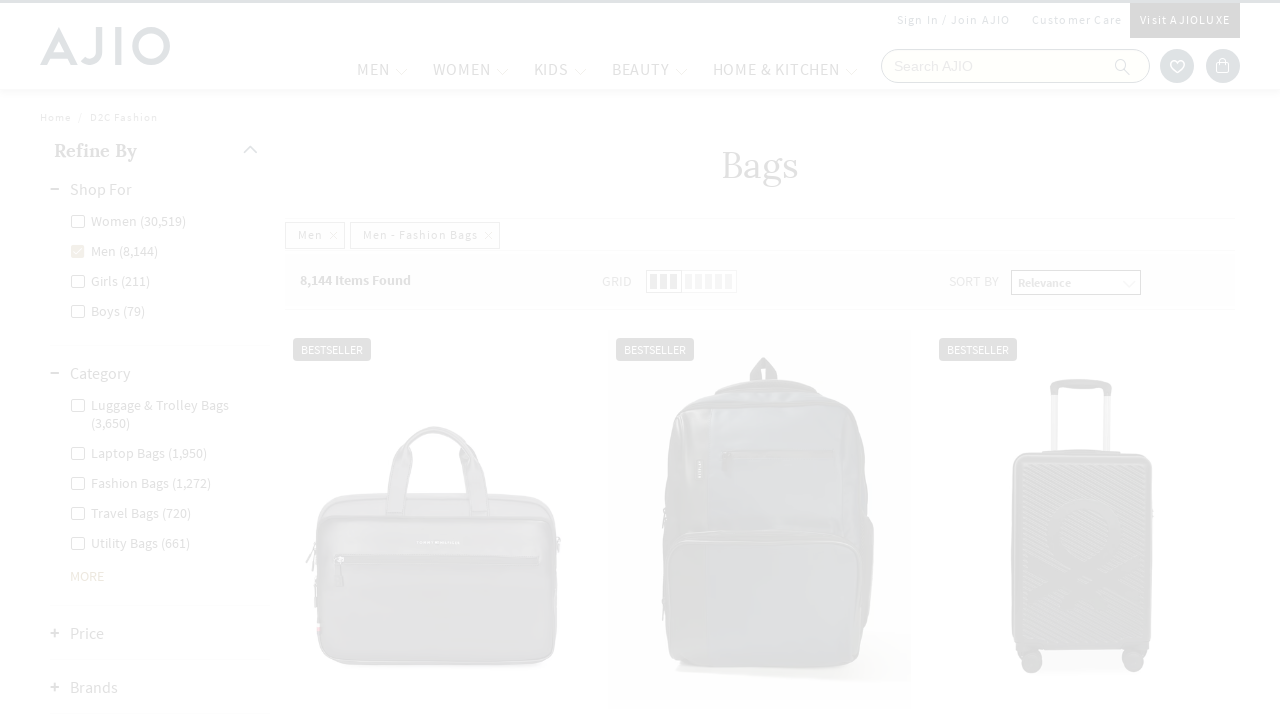

Waited for filtered results to load
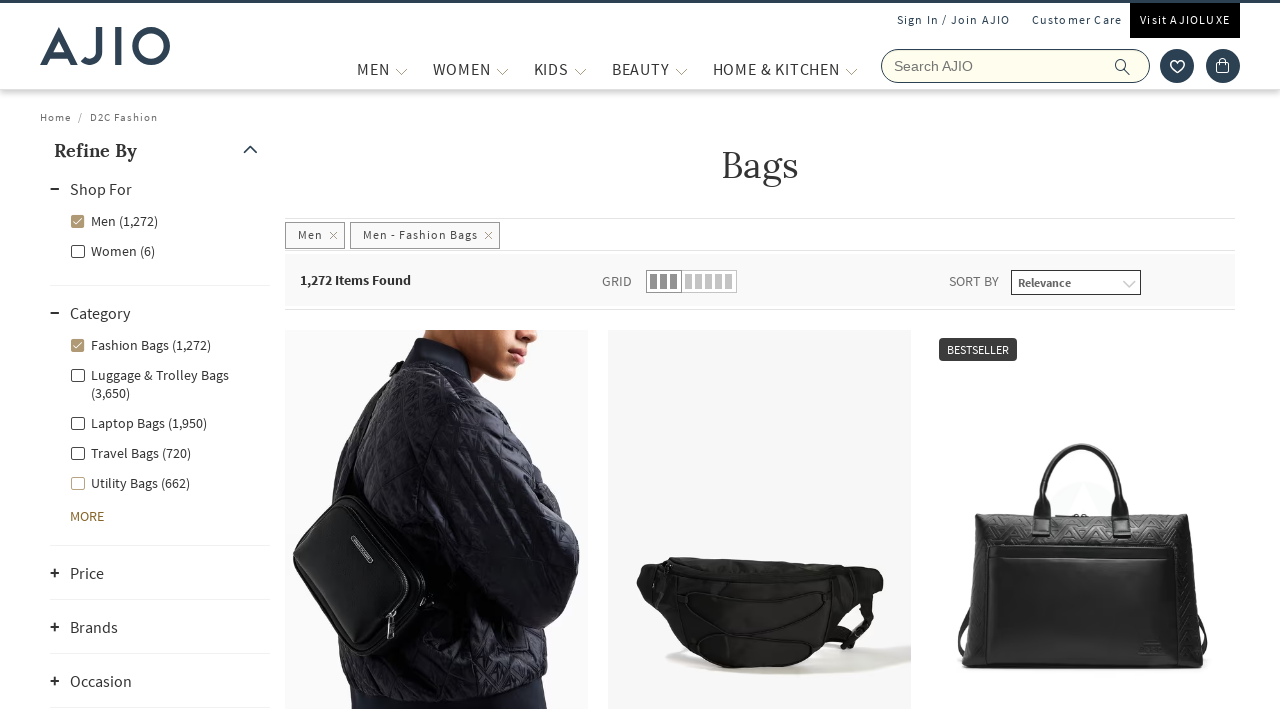

Retrieved total item count: 1,272 Items Found
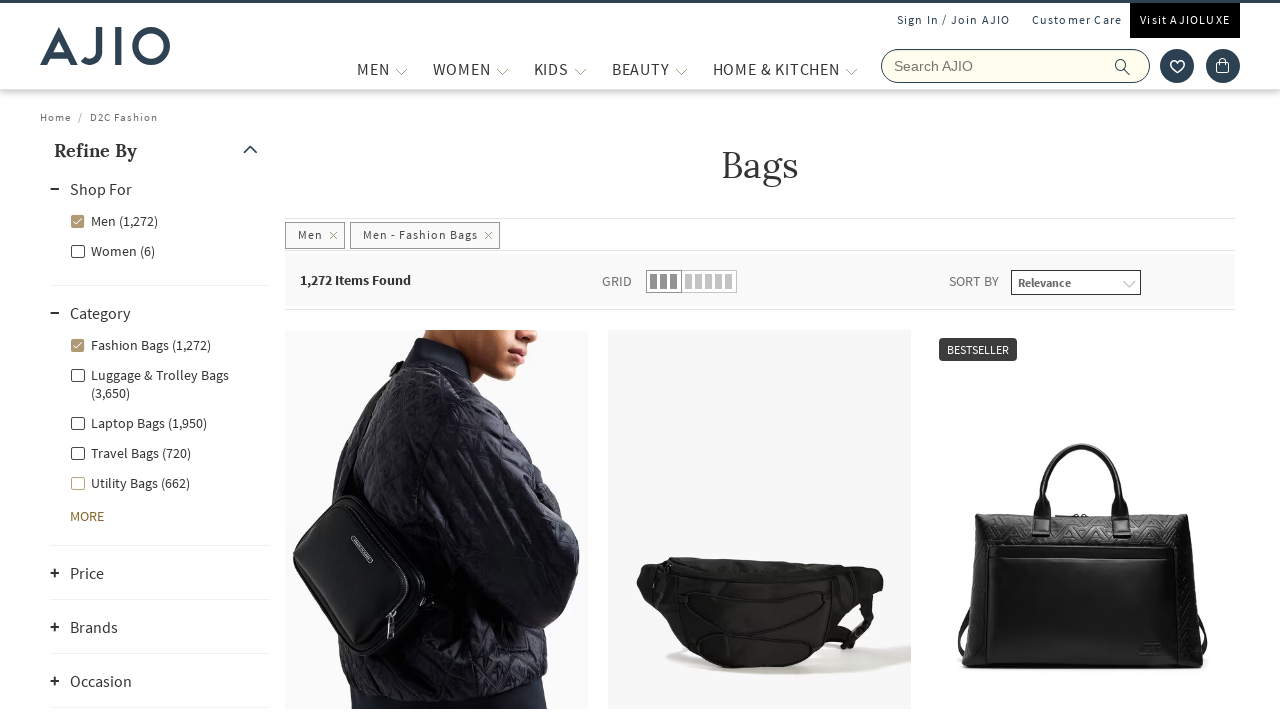

Retrieved list of 45 brand elements
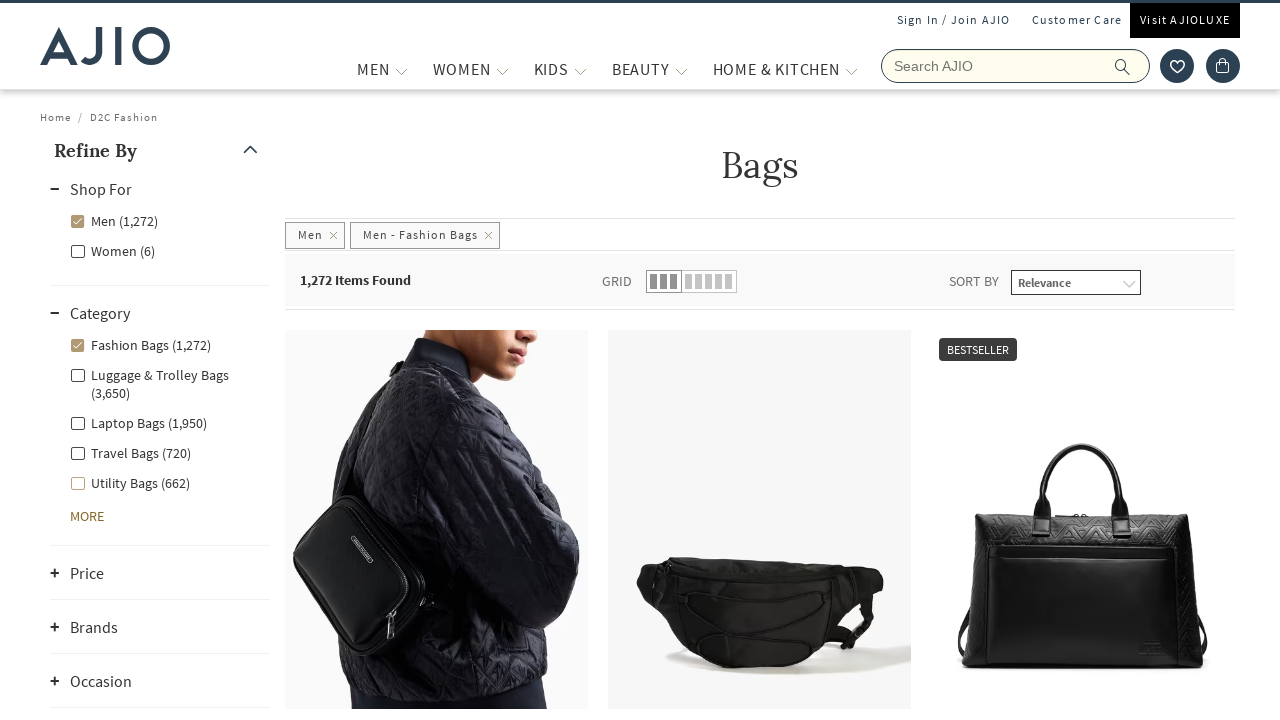

Retrieved brand: ARMANI EXCHANGE
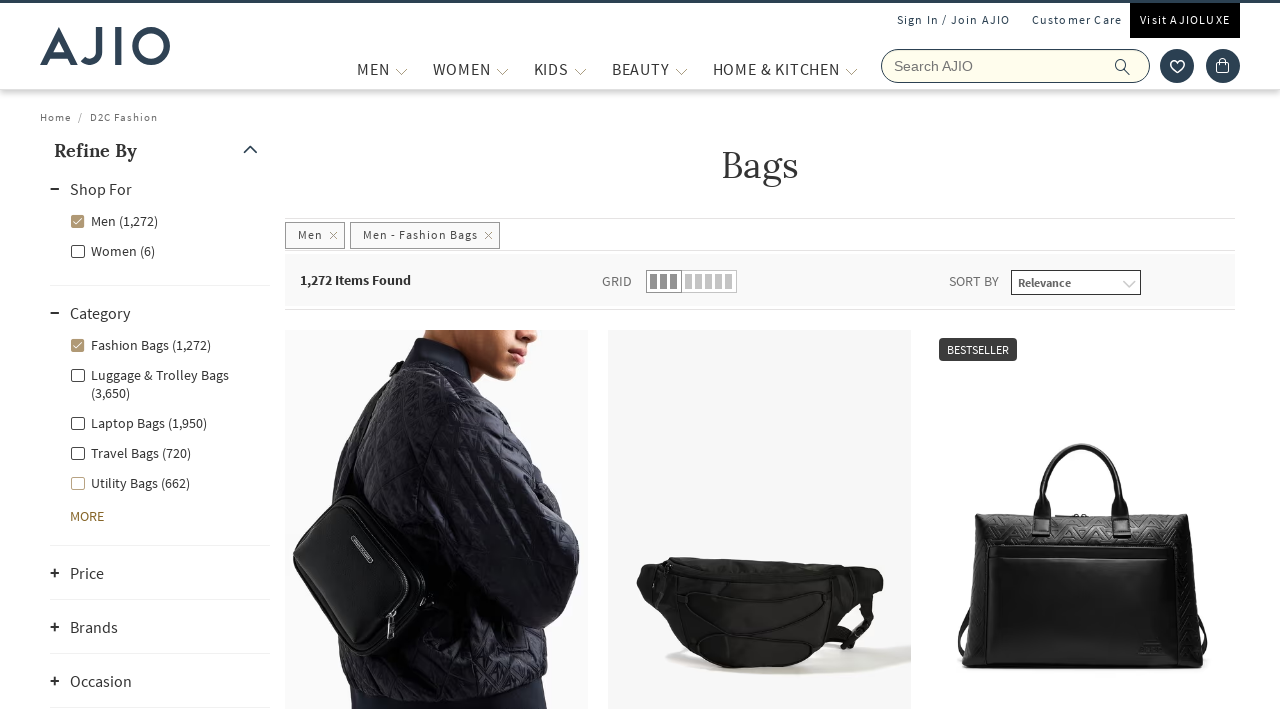

Retrieved brand: YOUSTA
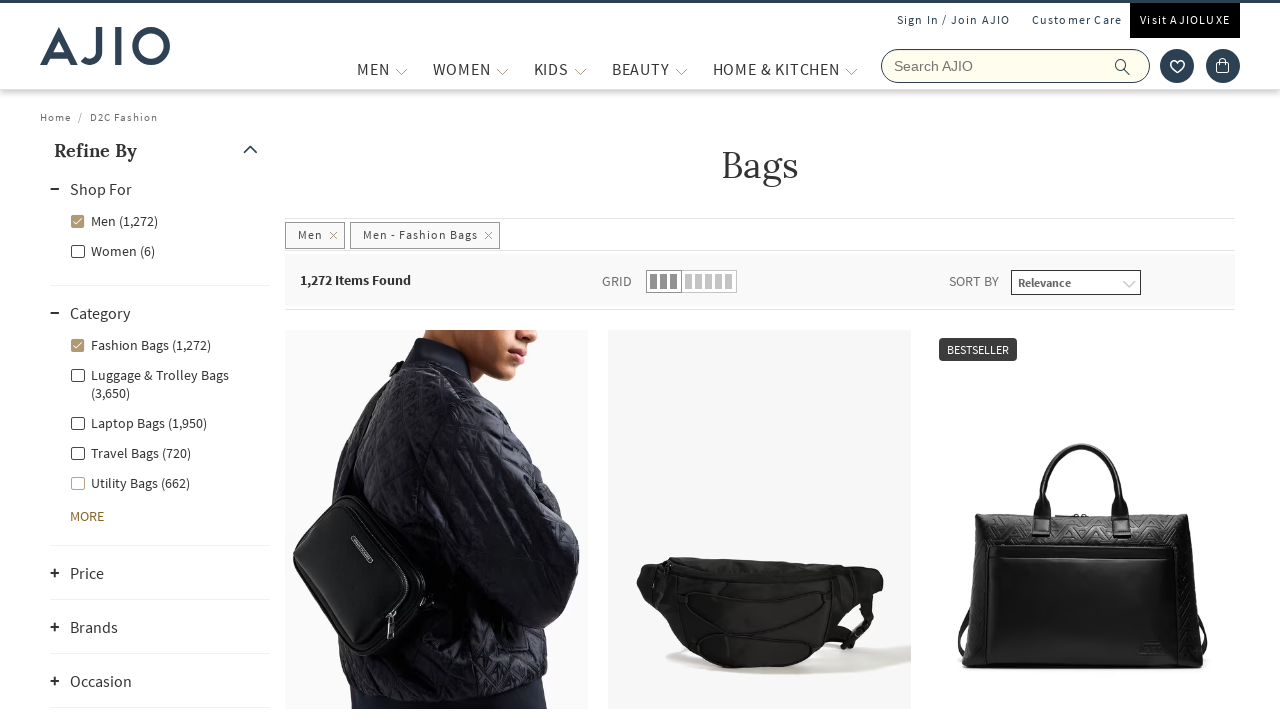

Retrieved brand: ALDO
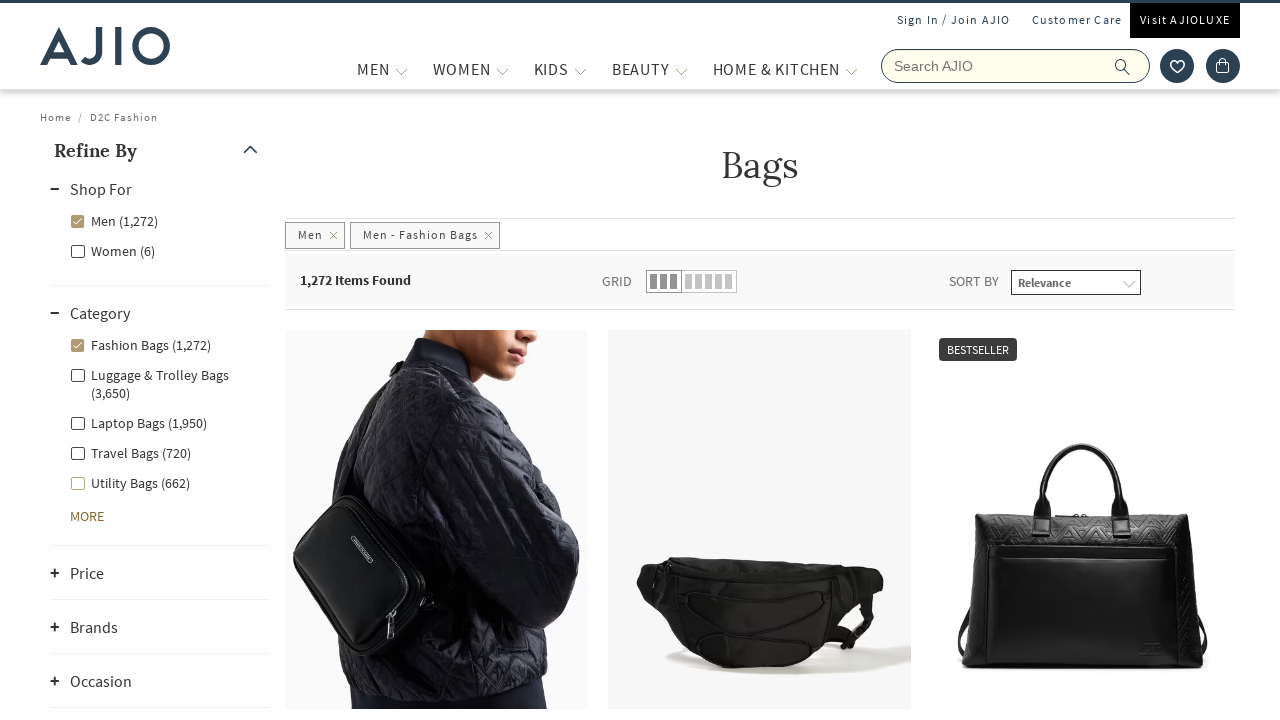

Retrieved brand: Puma
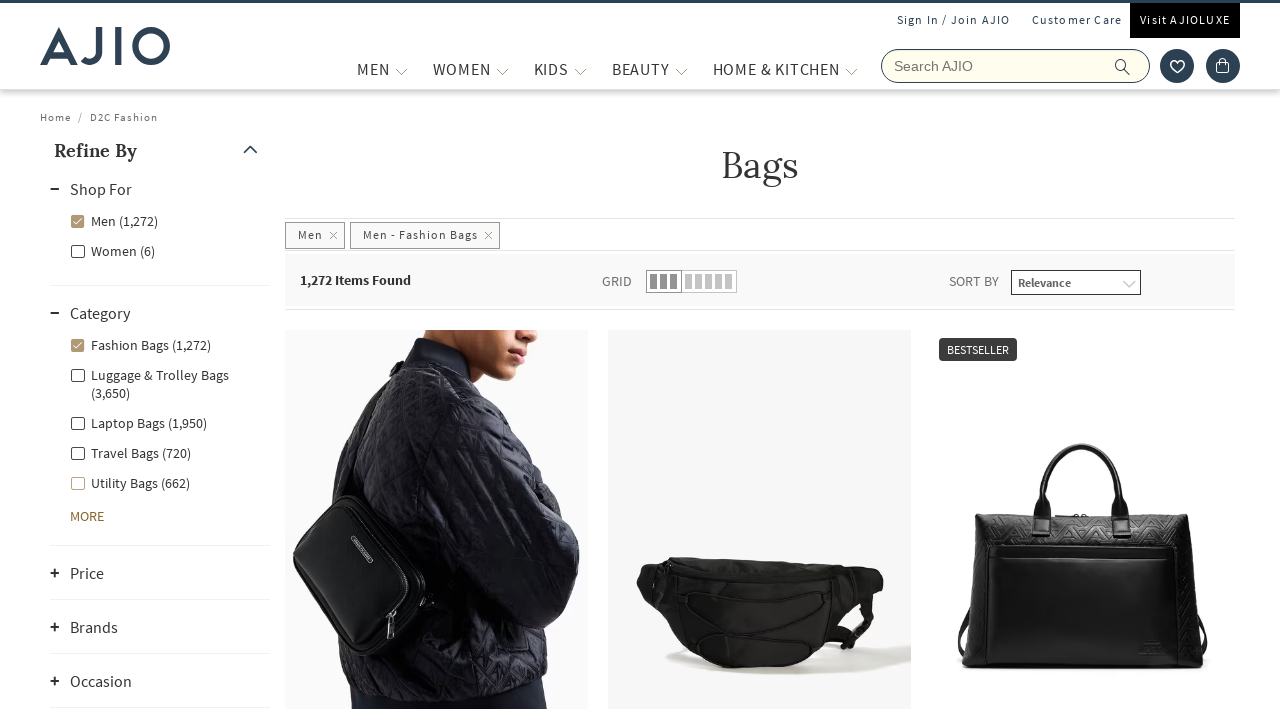

Retrieved brand: NIKE
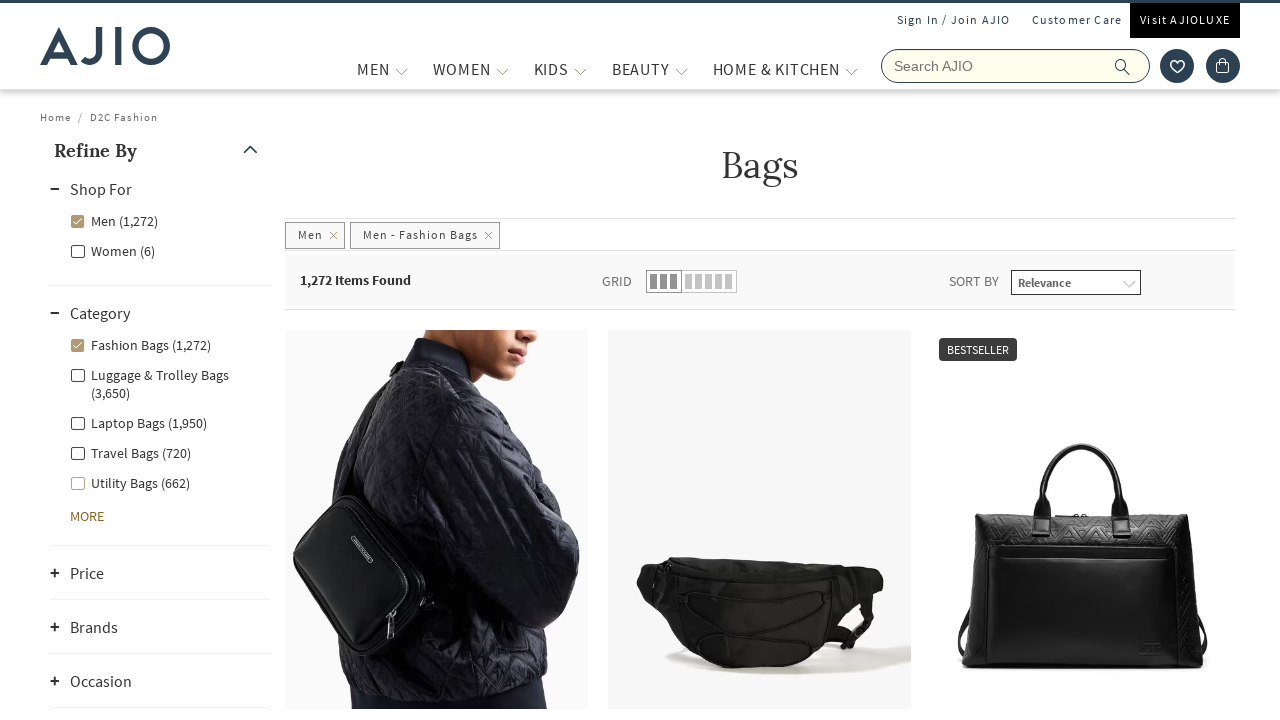

Retrieved brand: Jack & Jones
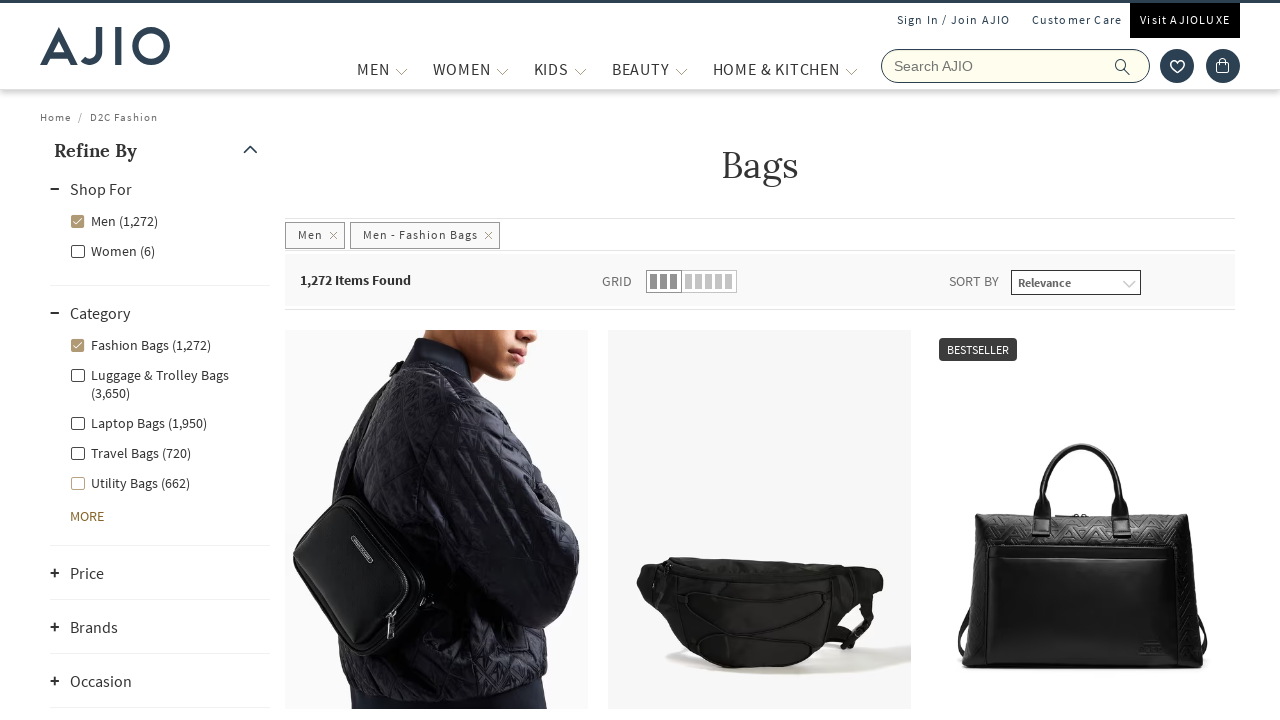

Retrieved brand: ARMANI EXCHANGE
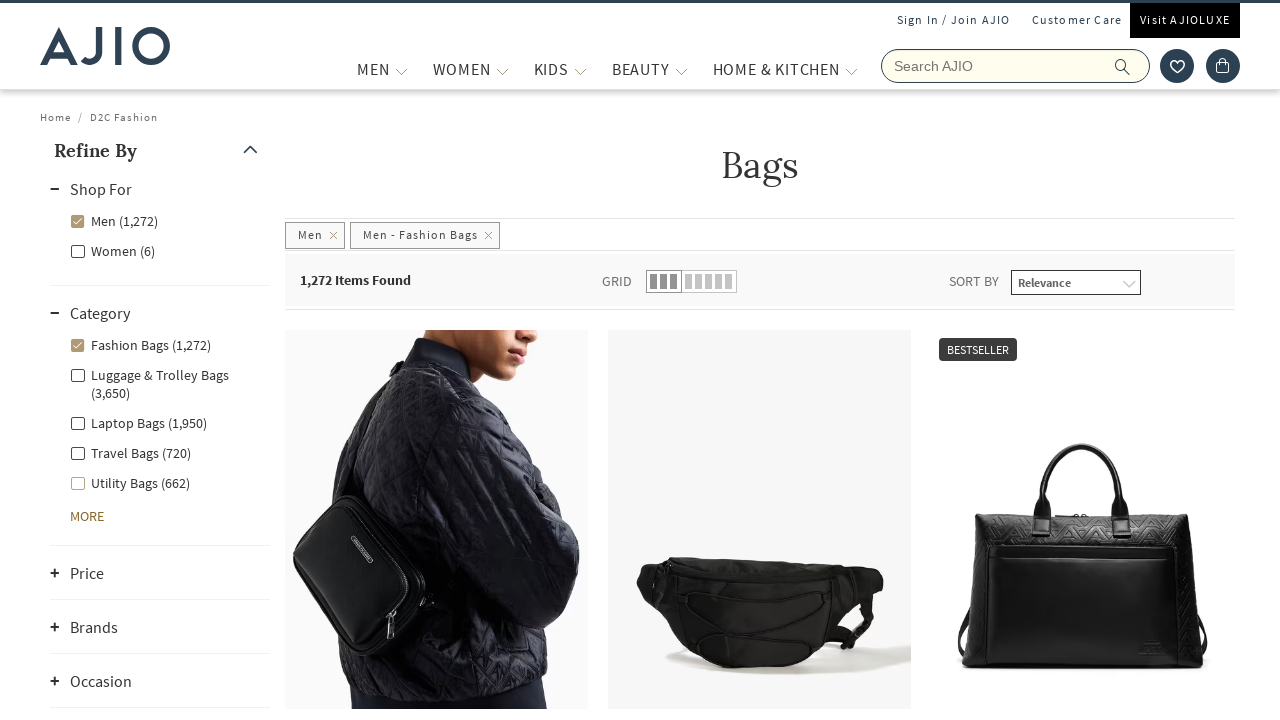

Retrieved brand: YOUSTA
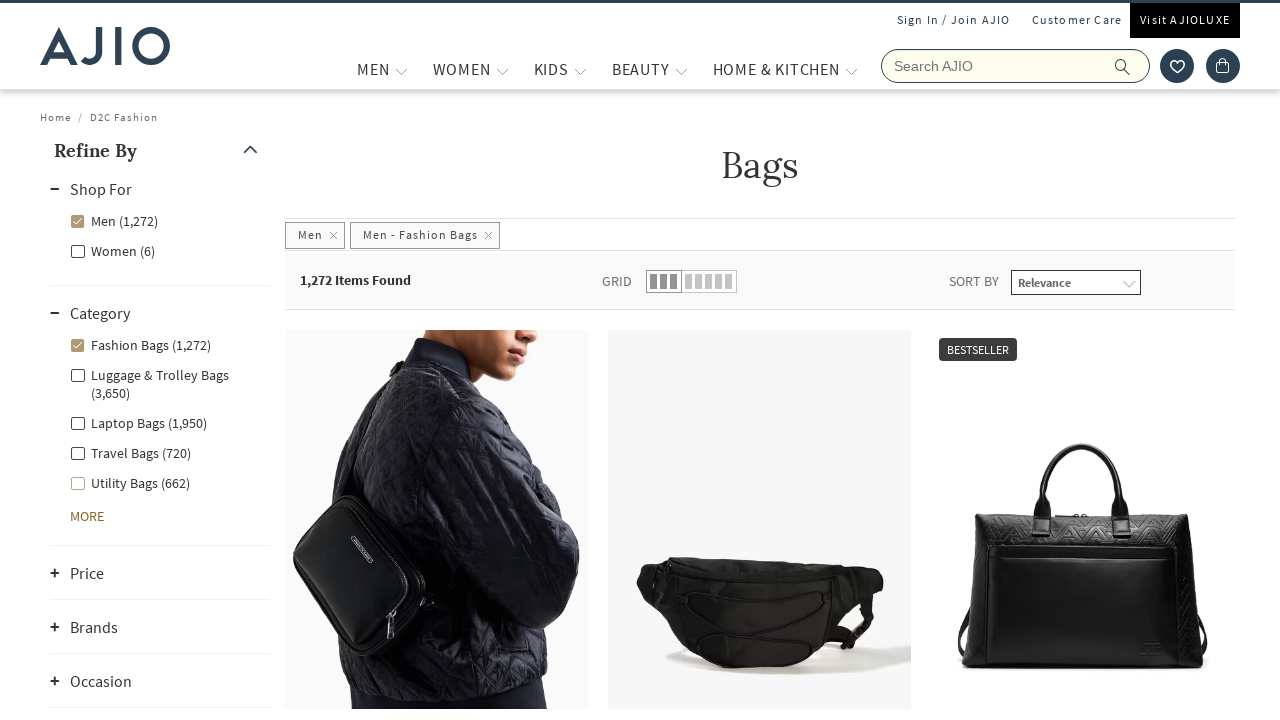

Retrieved brand: Jack & Jones
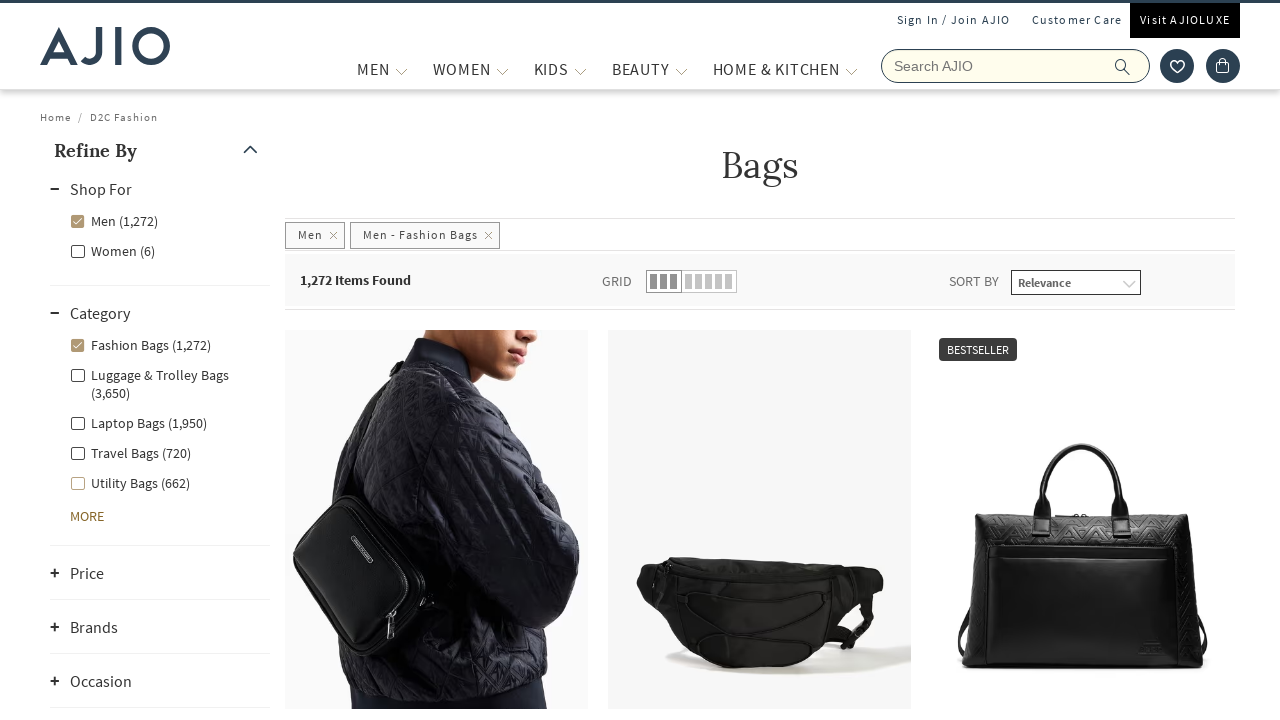

Retrieved brand: NIKE
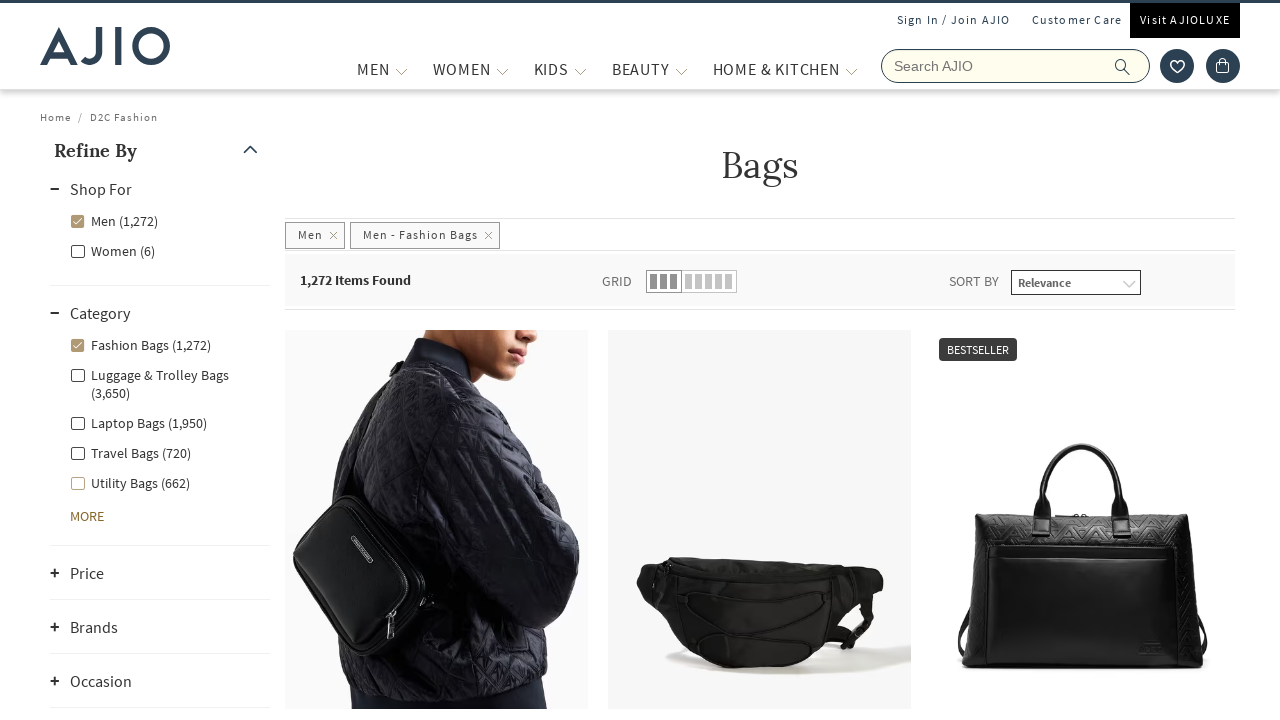

Retrieved brand: SUPERDRY
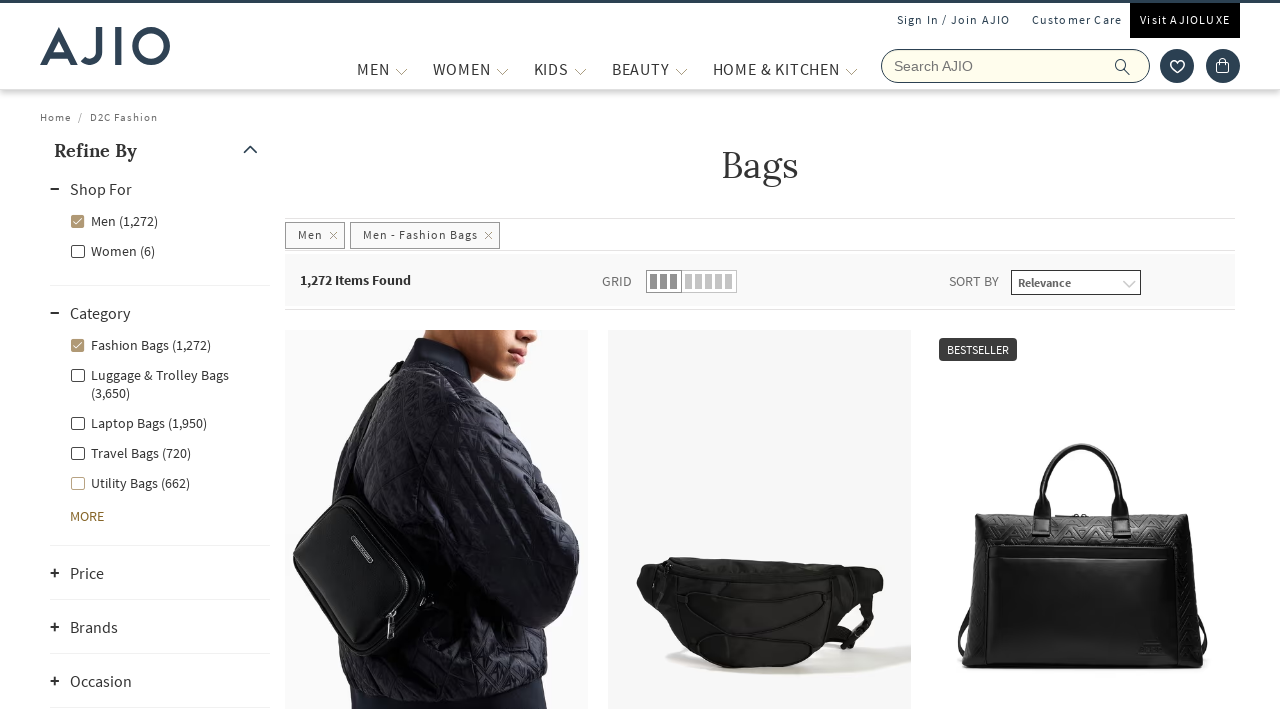

Retrieved brand: F-GEAR
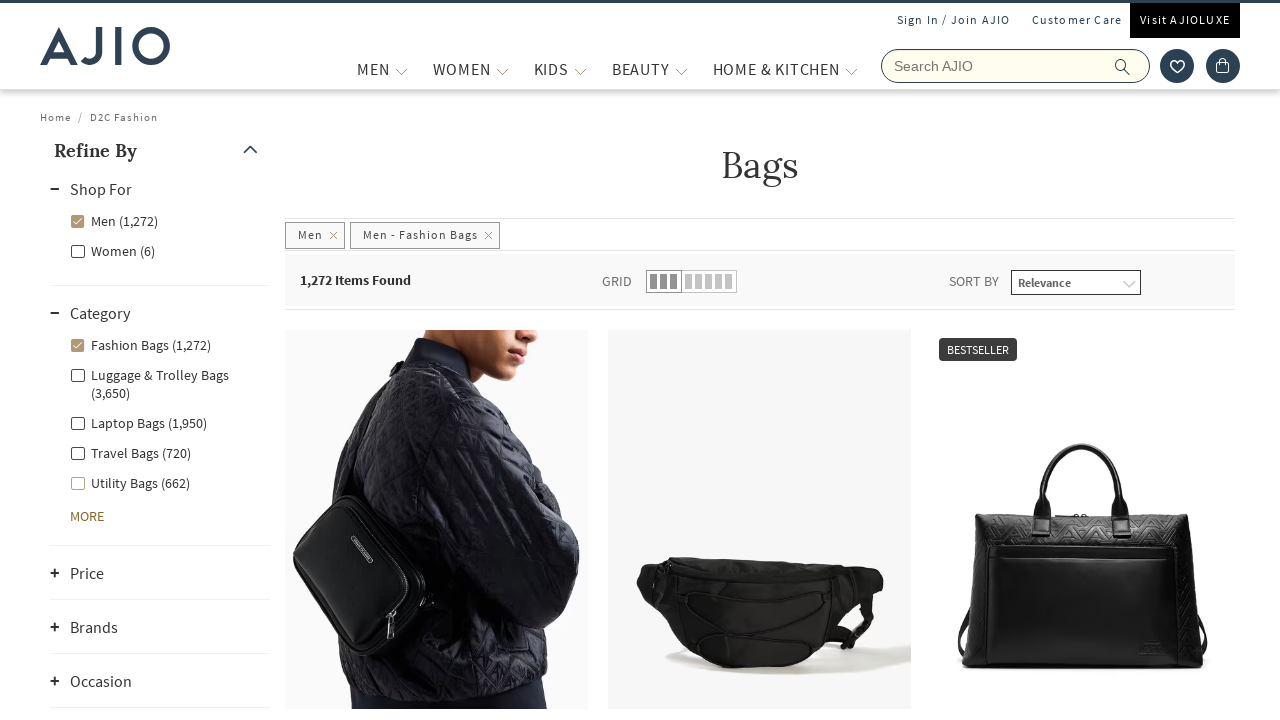

Retrieved brand: ARMANI EXCHANGE
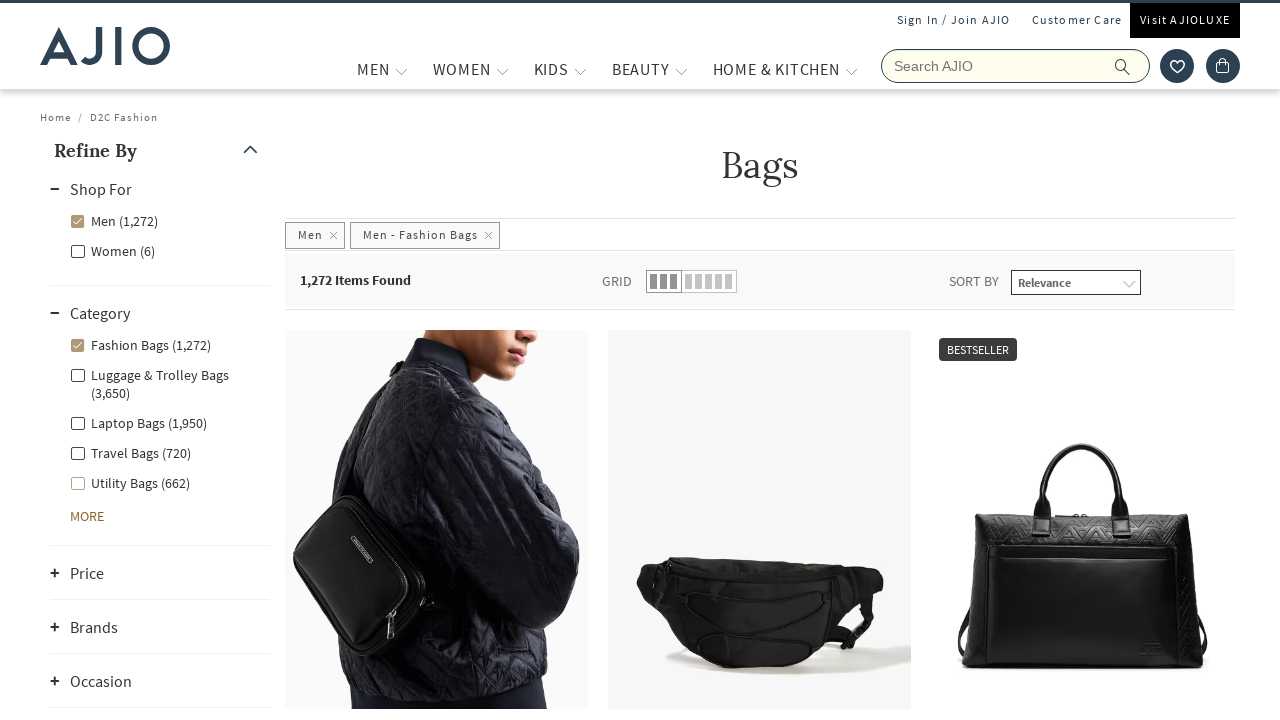

Retrieved brand: UNITED COLORS OF BENETTON
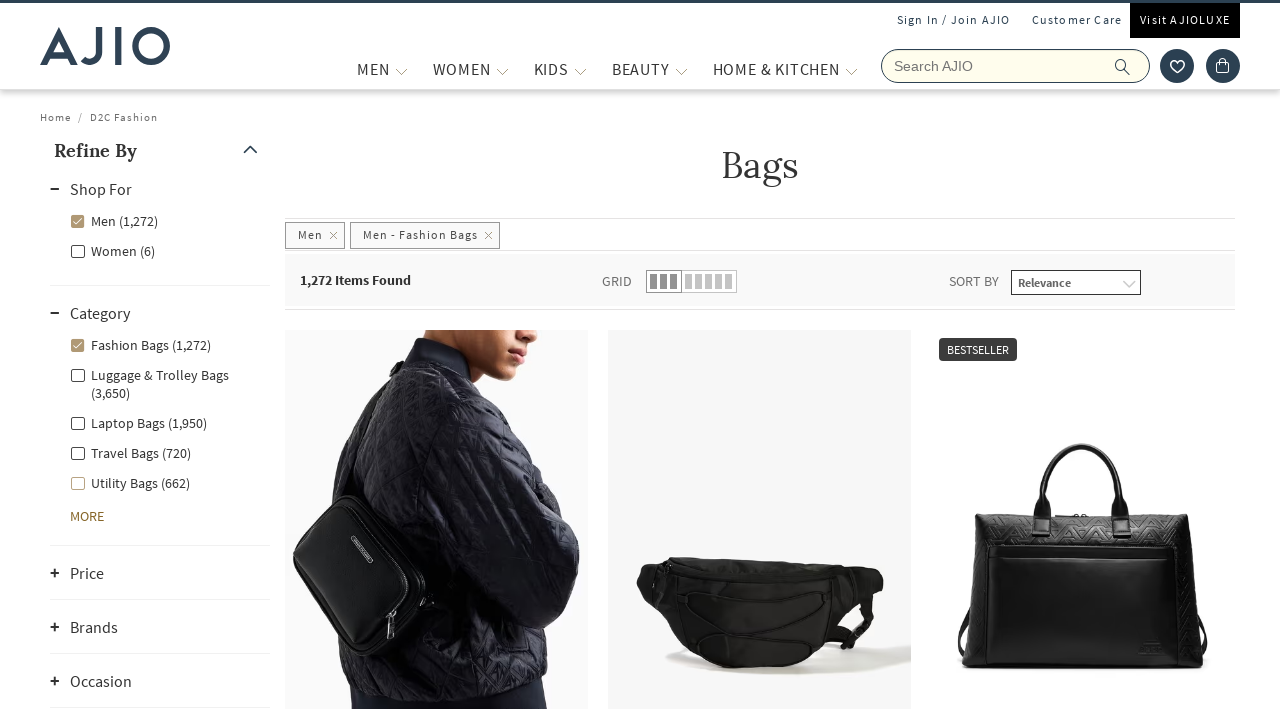

Retrieved brand: TOMMY HILFIGER
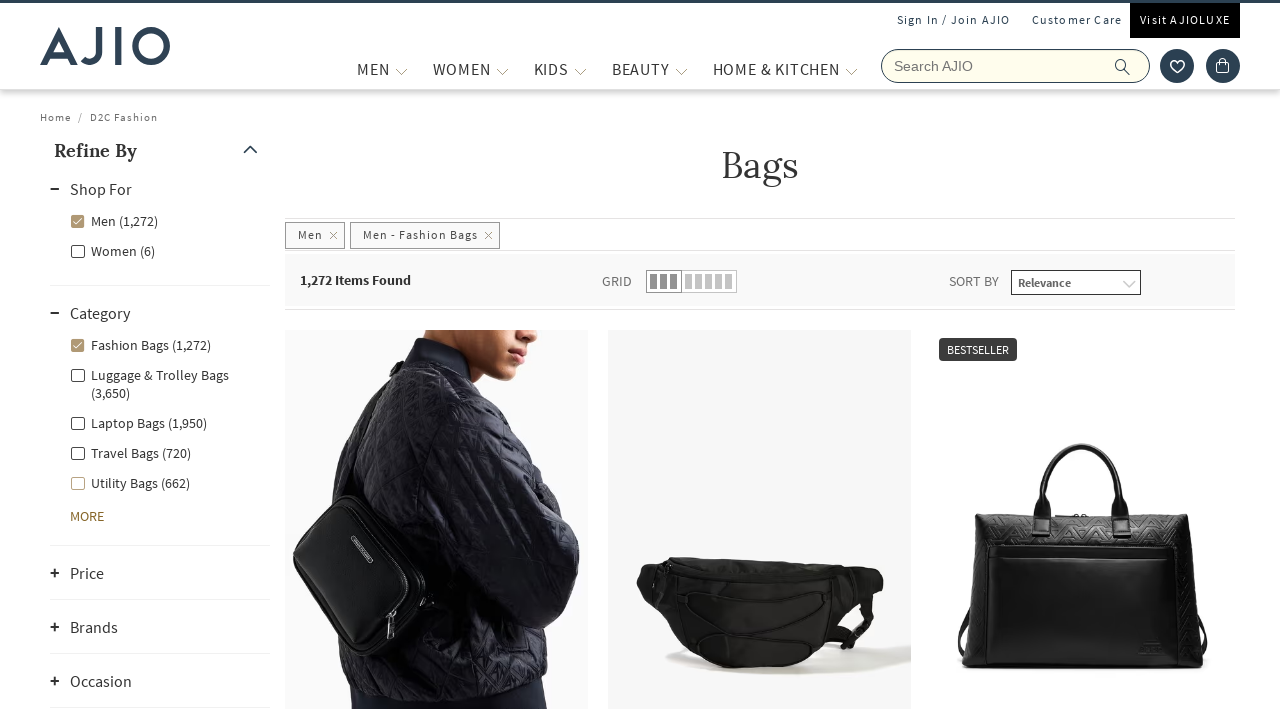

Retrieved brand: Puma
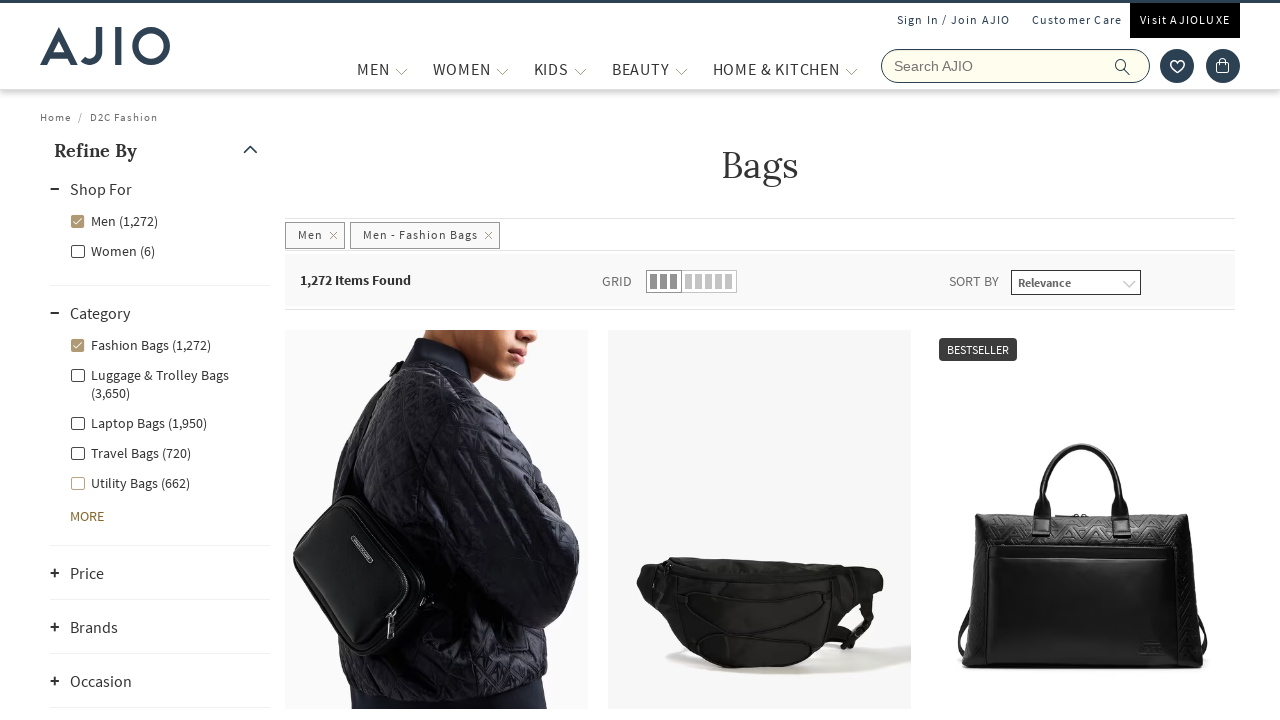

Retrieved brand: HIDESIGN
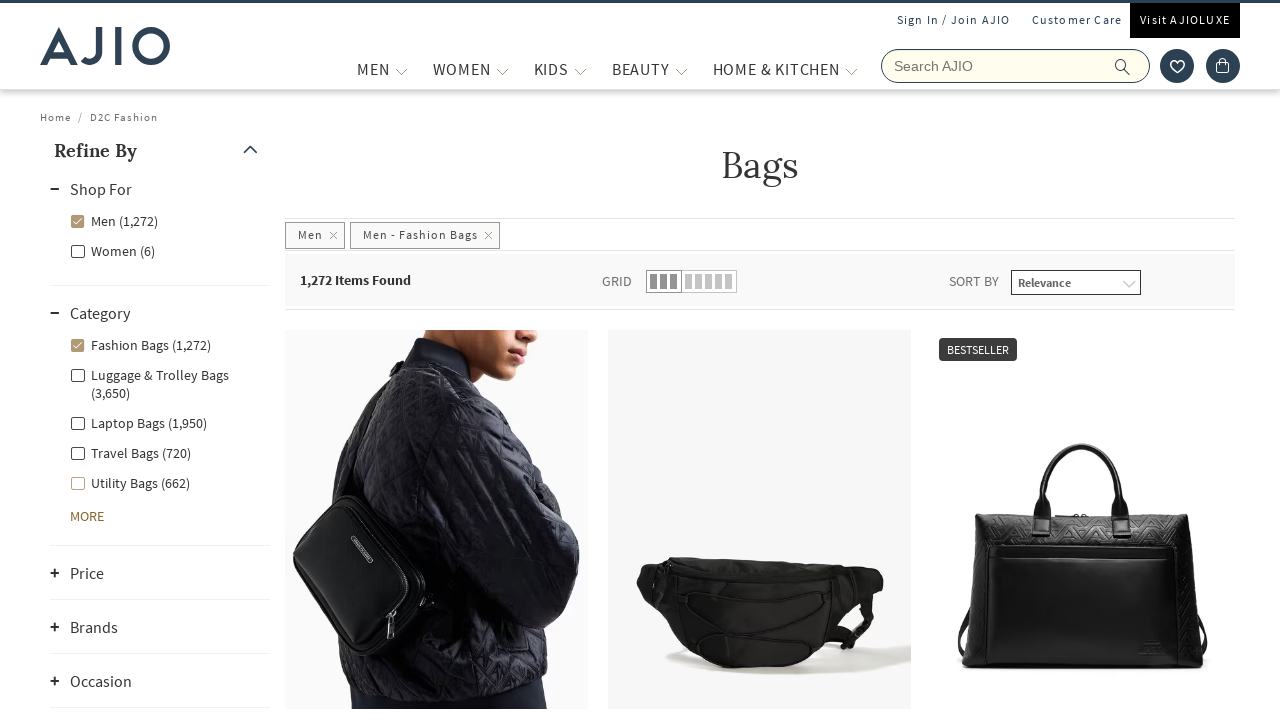

Retrieved brand: GAS
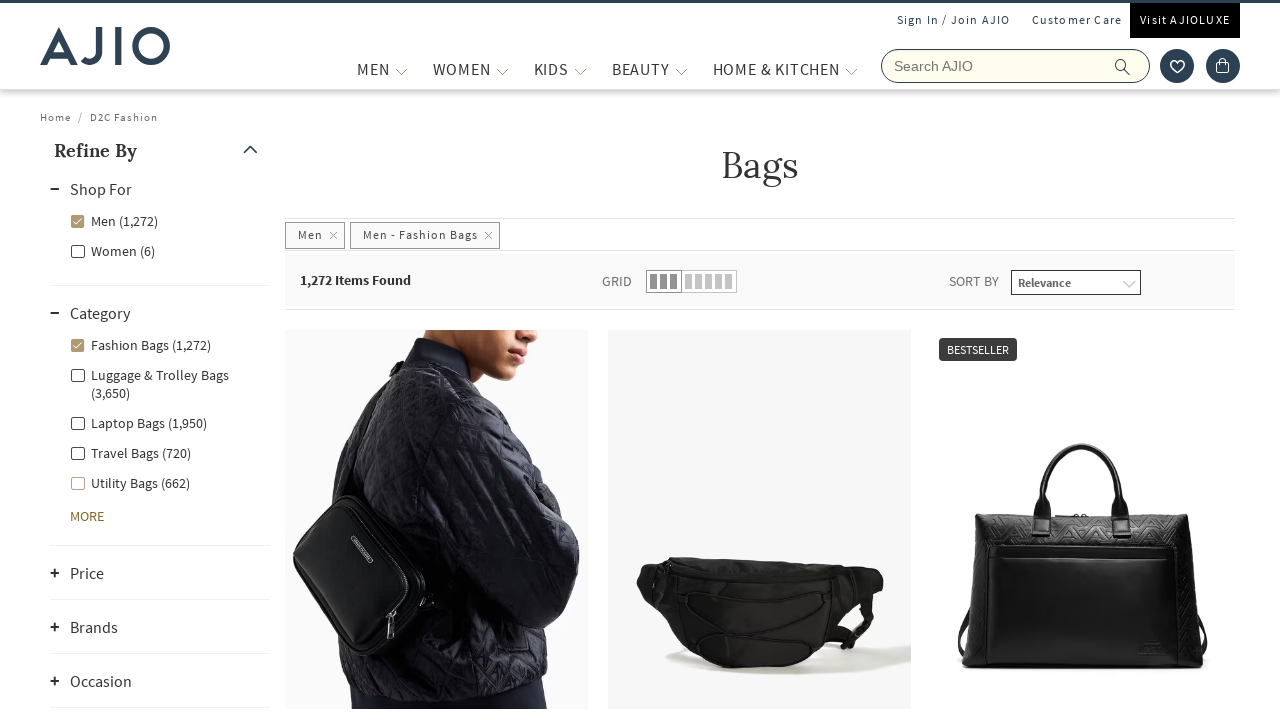

Retrieved brand: YOUSTA
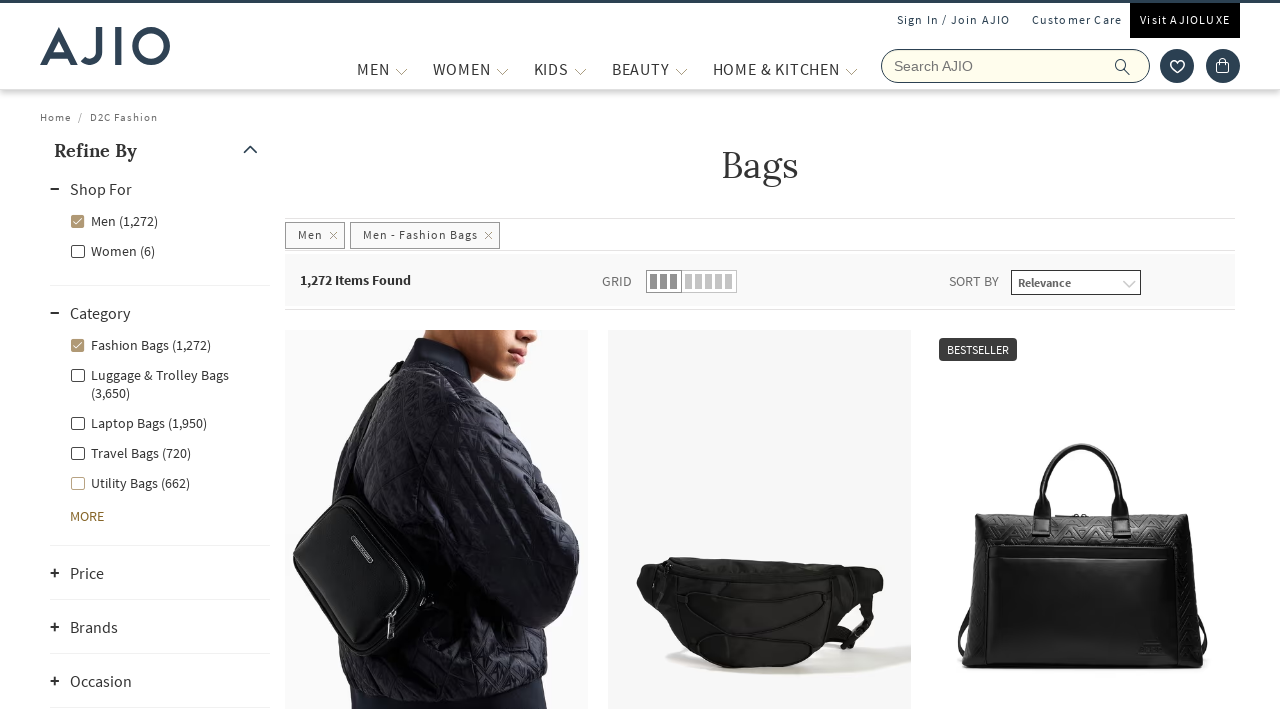

Retrieved brand: NIKE
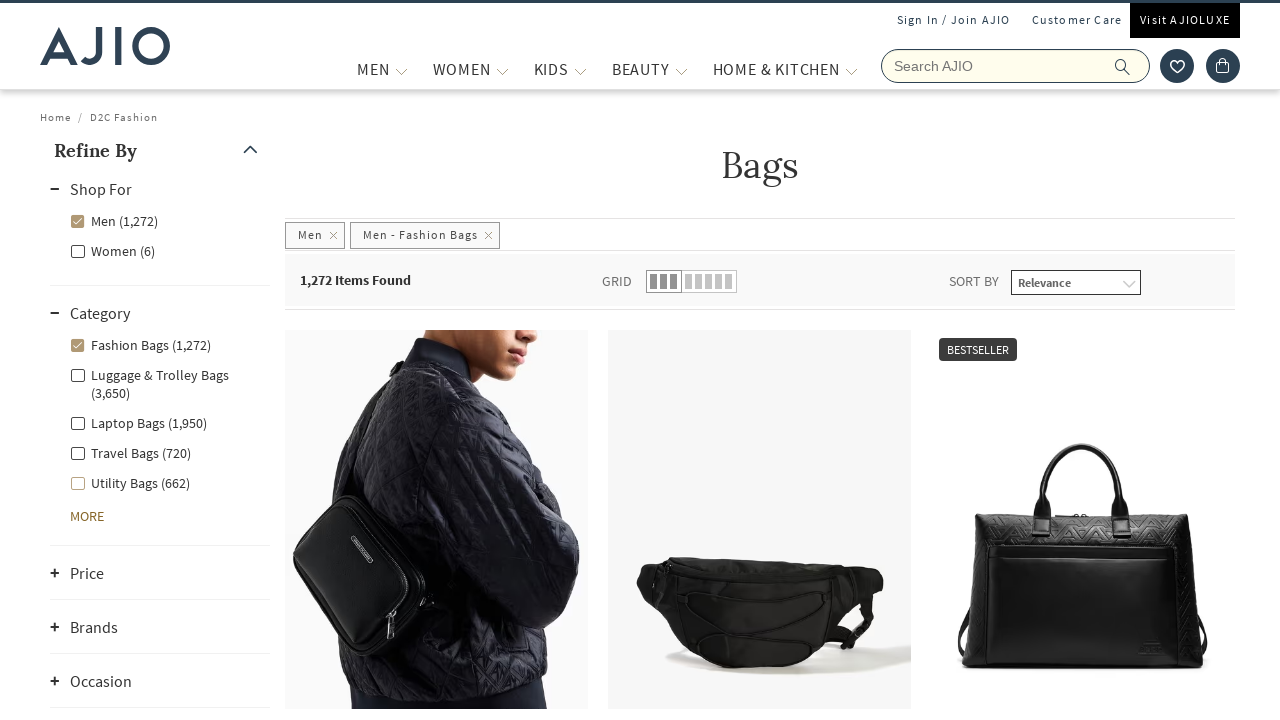

Retrieved brand: ARMANI EXCHANGE
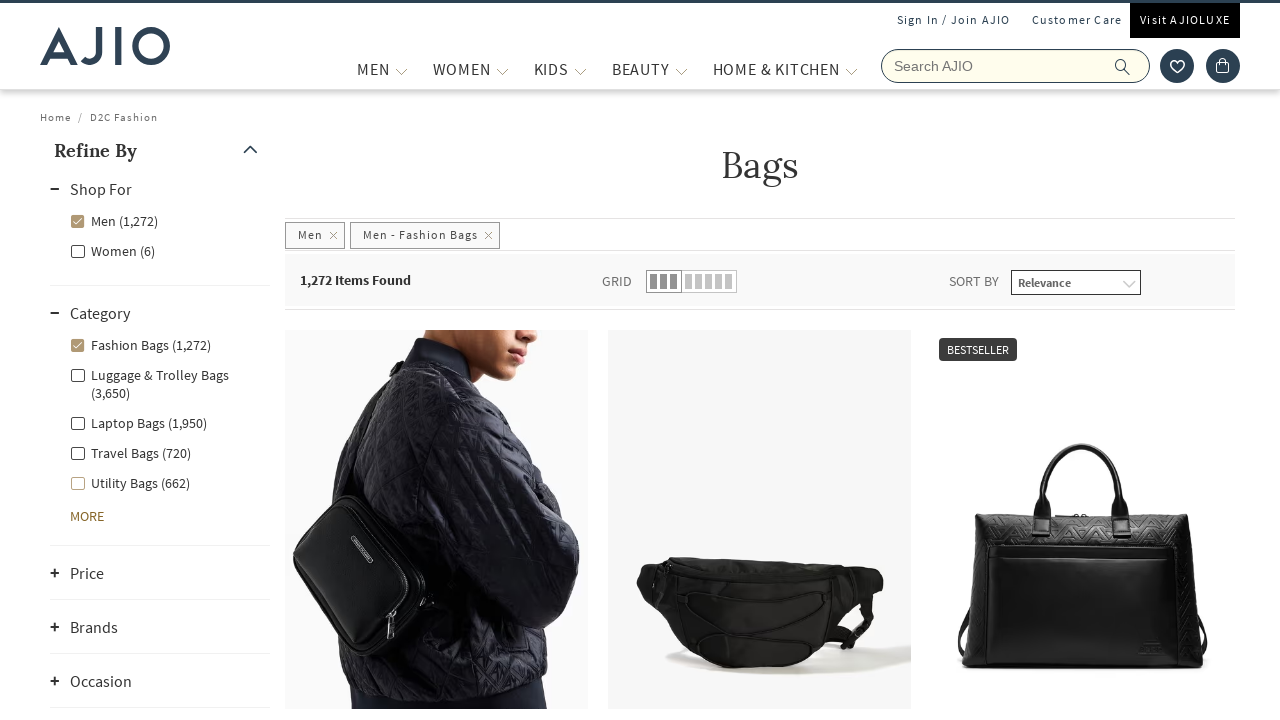

Retrieved brand: REDHORNS
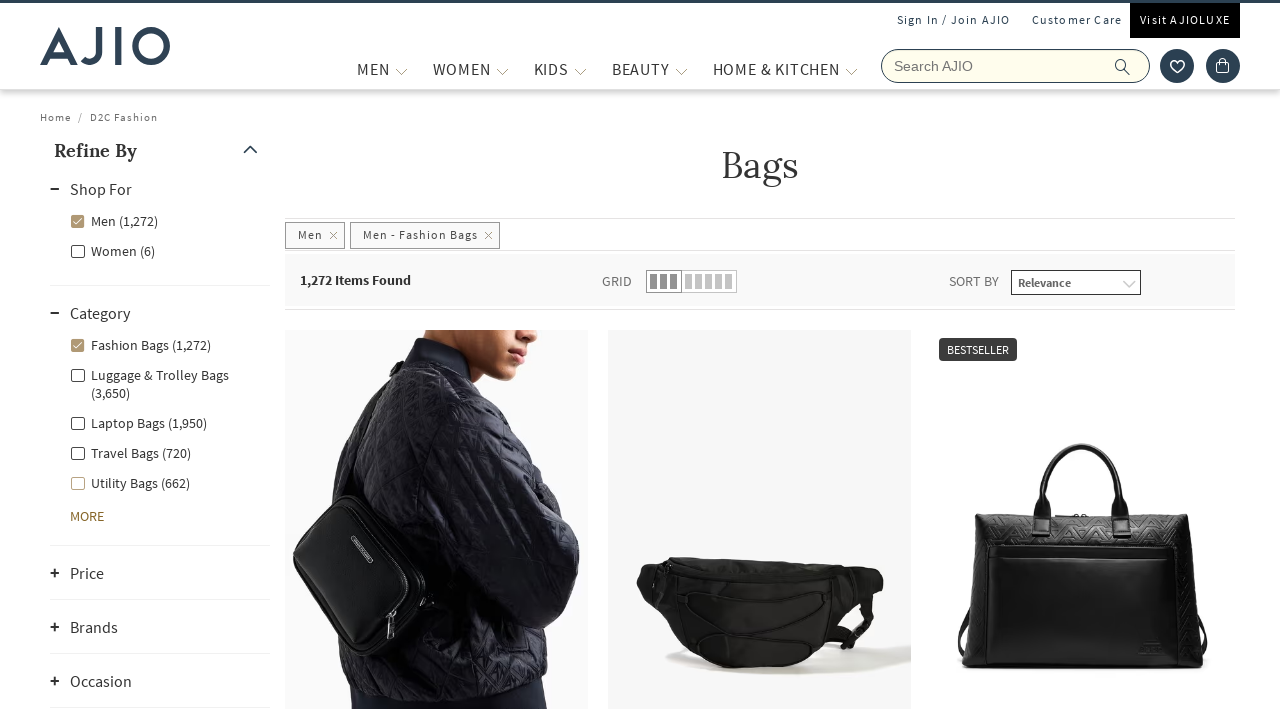

Retrieved brand: ARMANI EXCHANGE
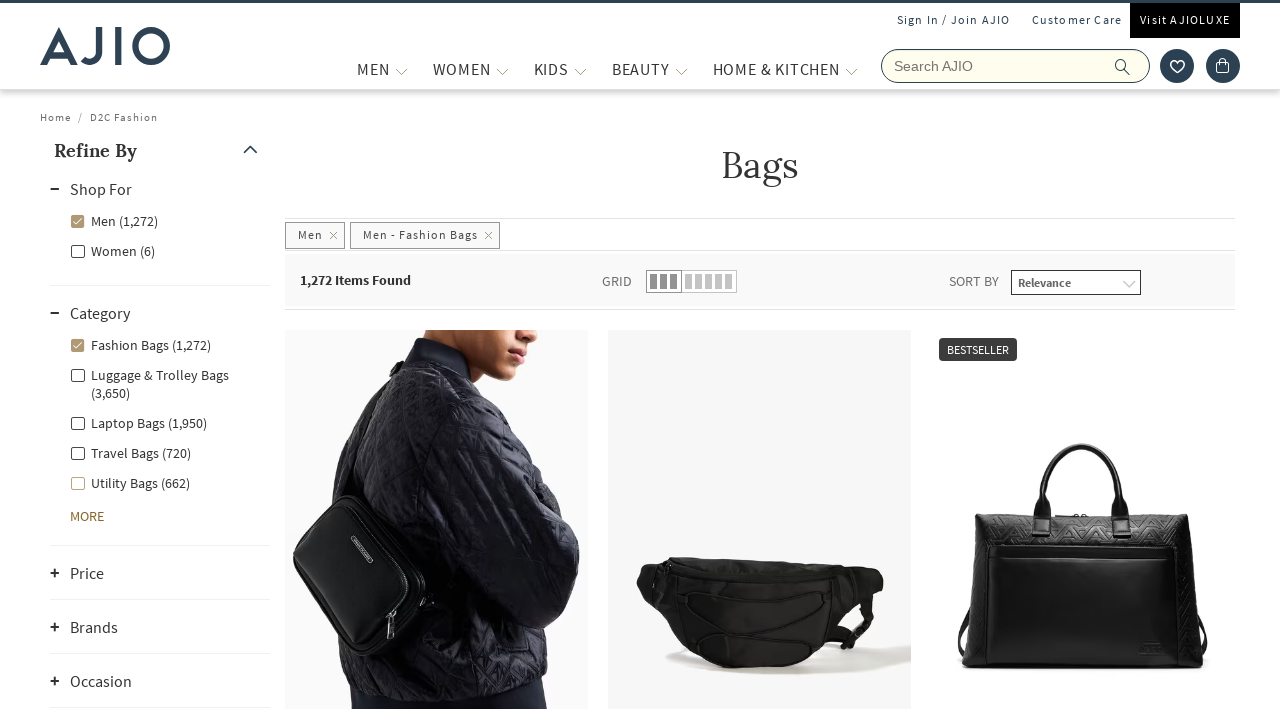

Retrieved brand: HIDESIGN
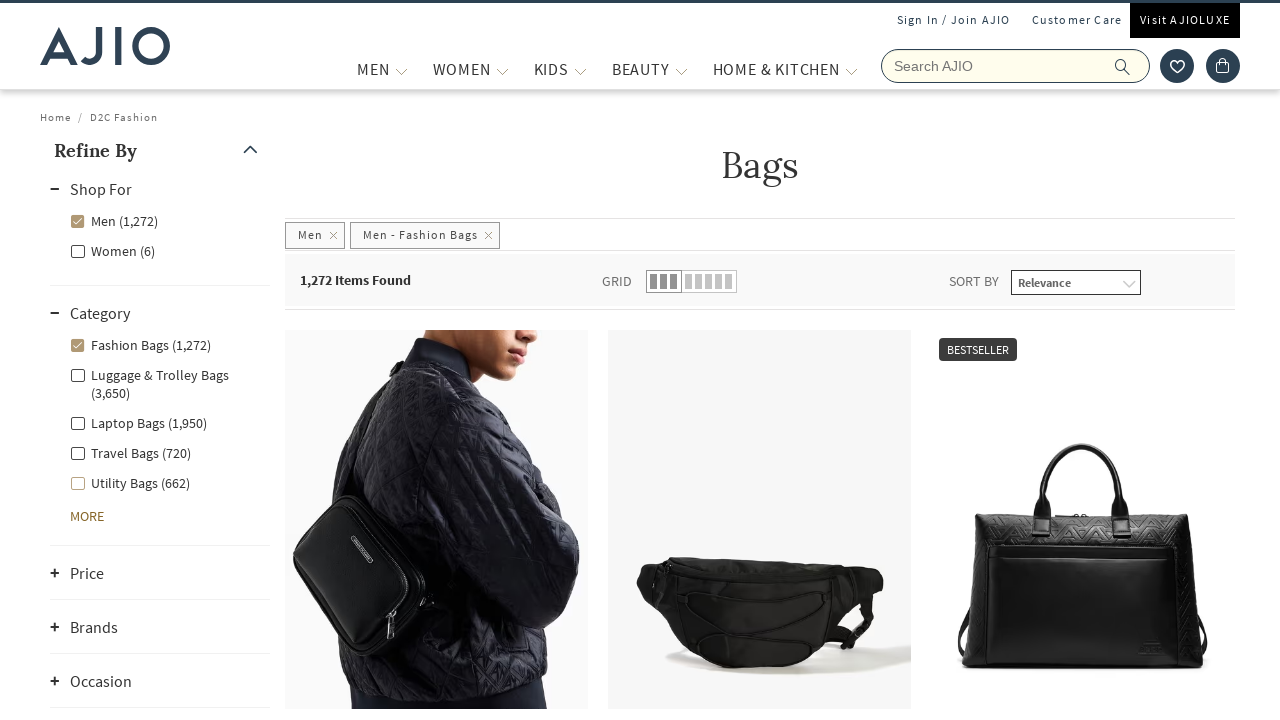

Retrieved brand: Altheory by AZORTE
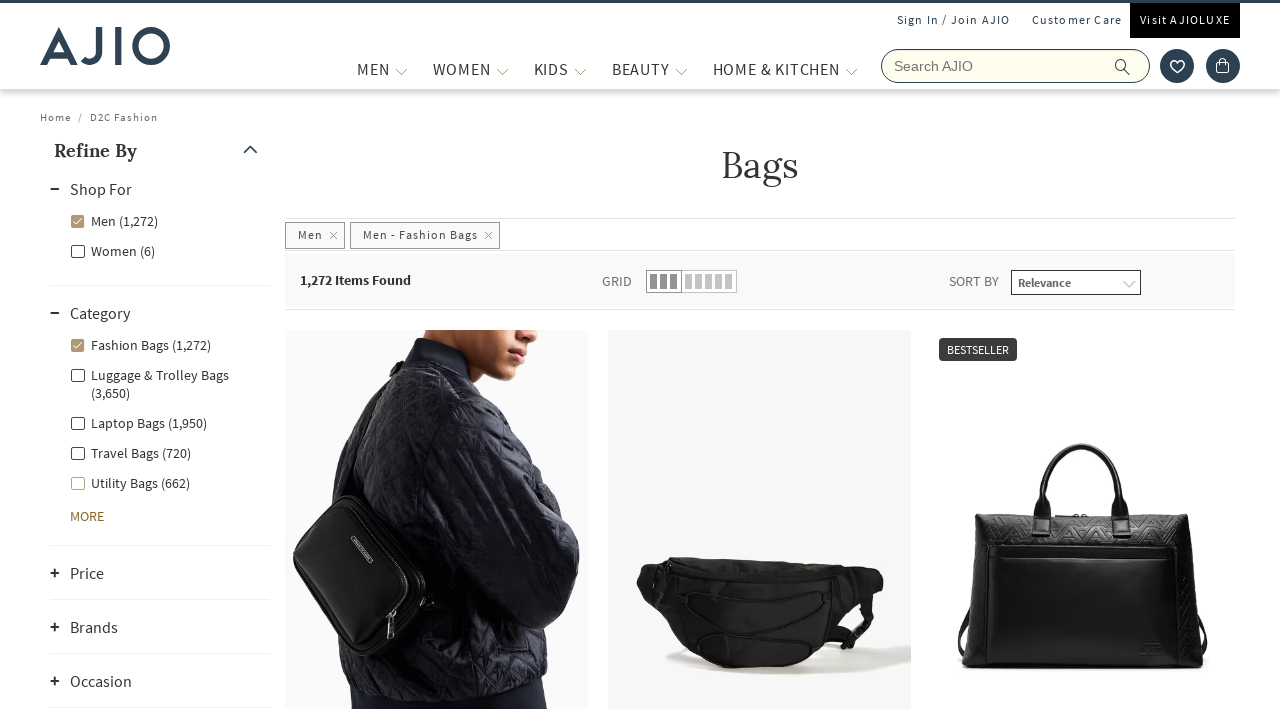

Retrieved brand: ARMANI EXCHANGE
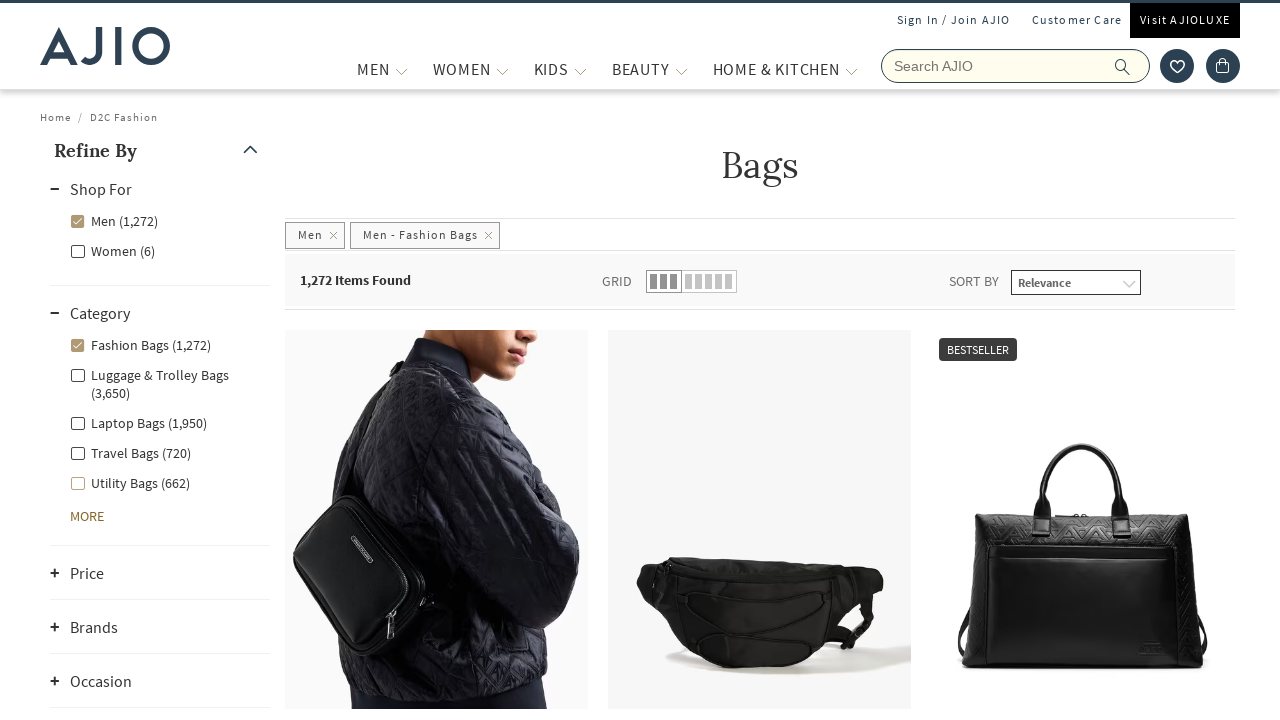

Retrieved brand: Puma
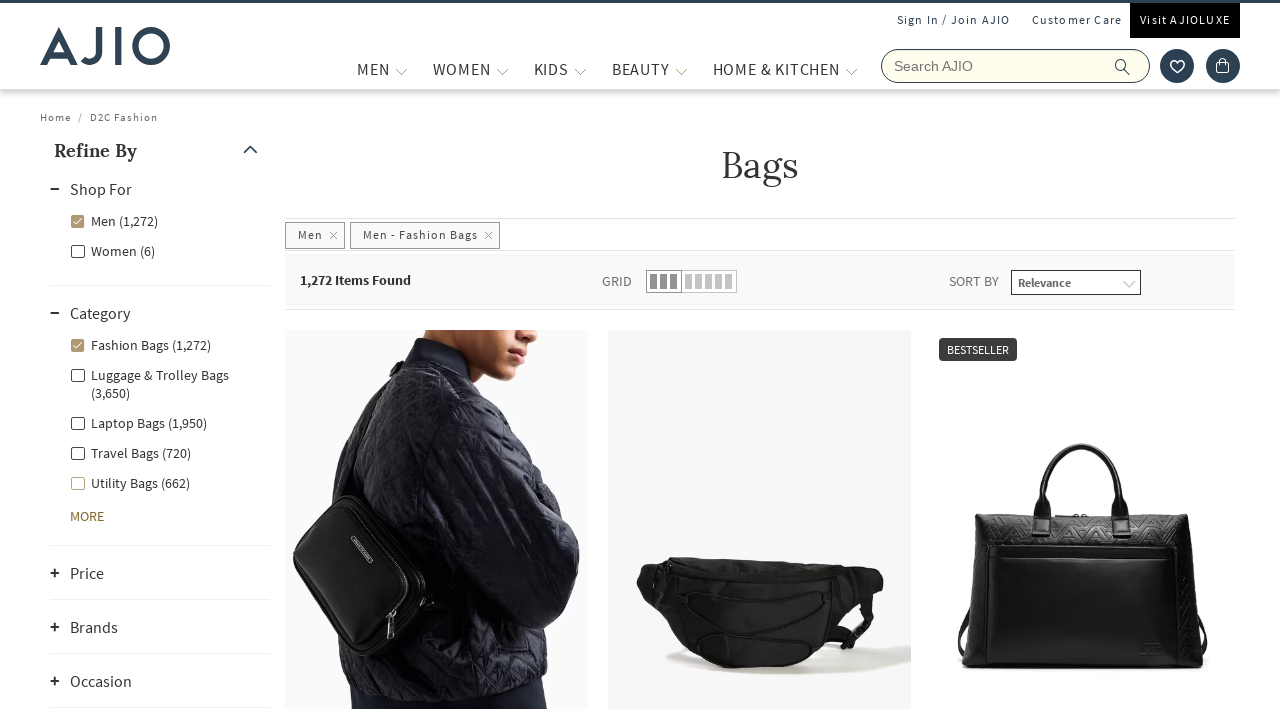

Retrieved brand: ARMANI EXCHANGE
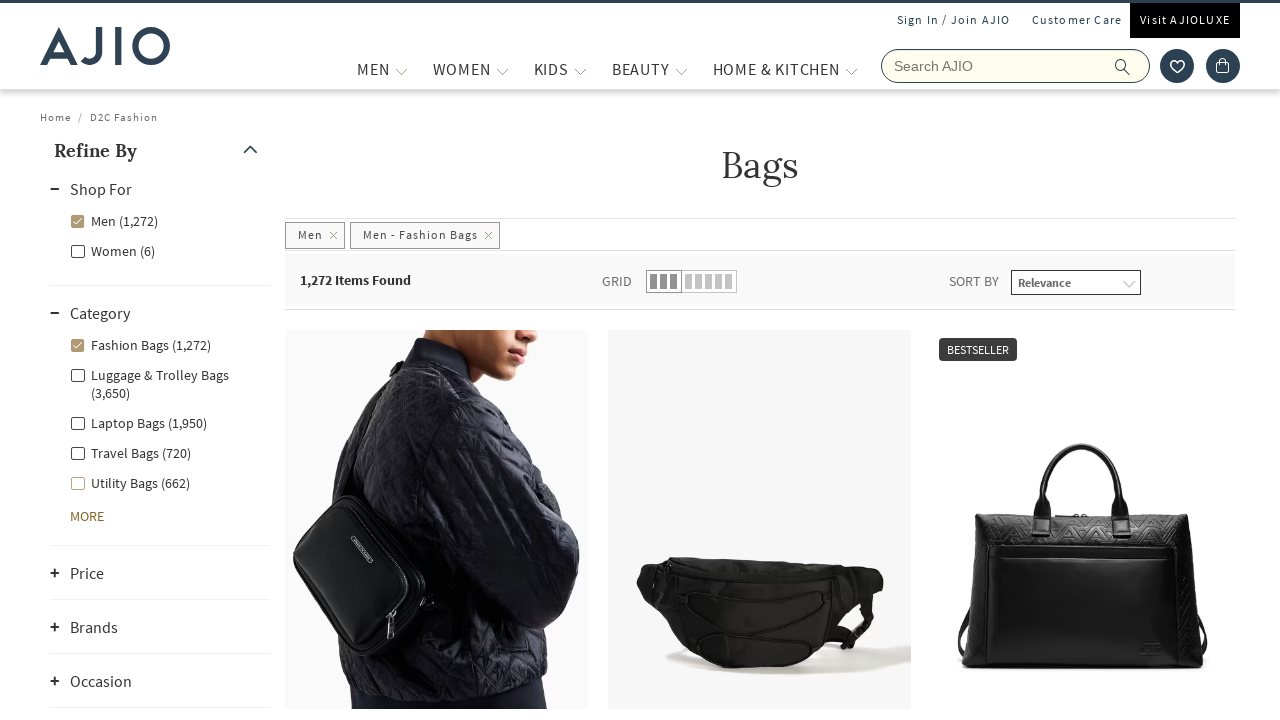

Retrieved brand: ALDO
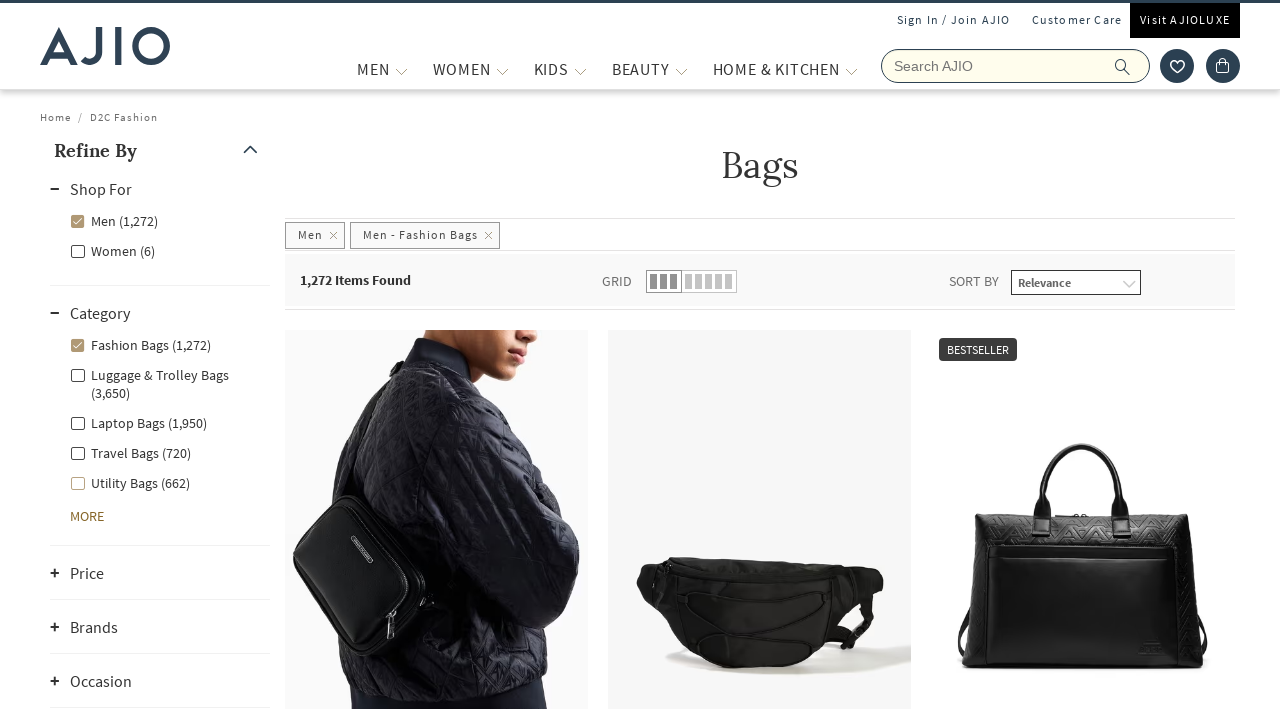

Retrieved brand: NETPLAY
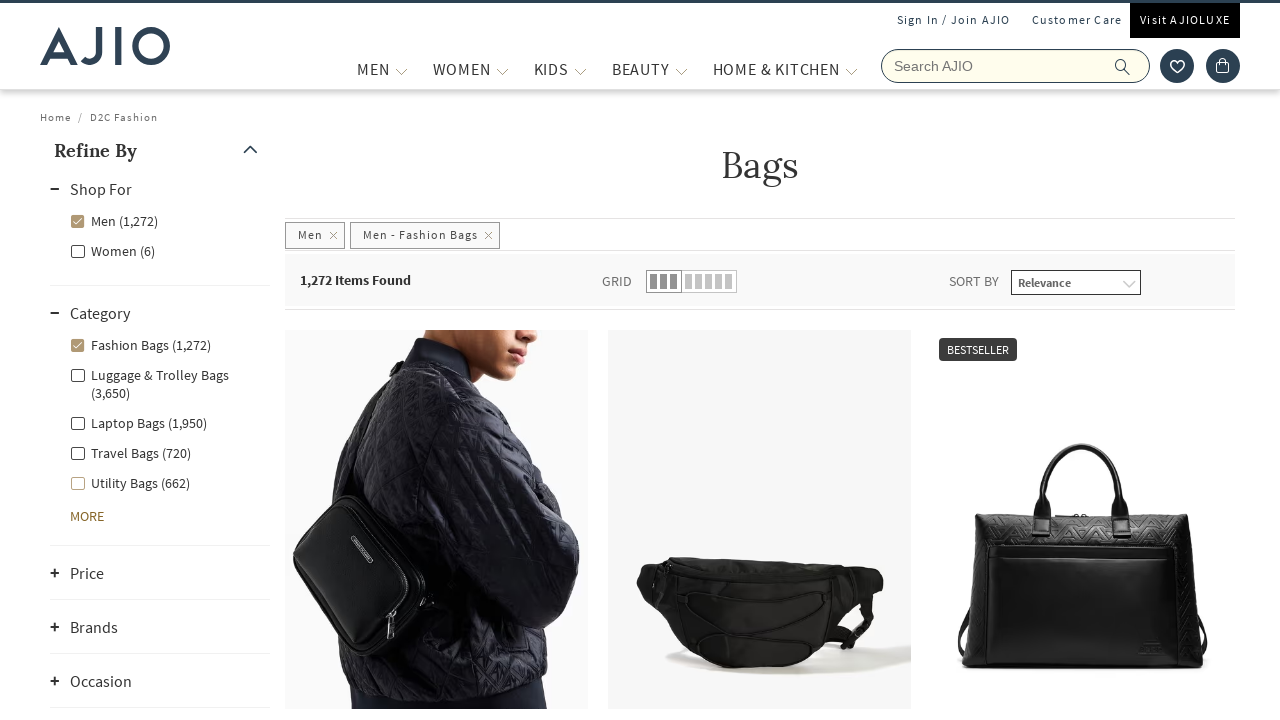

Retrieved brand: ARMANI EXCHANGE
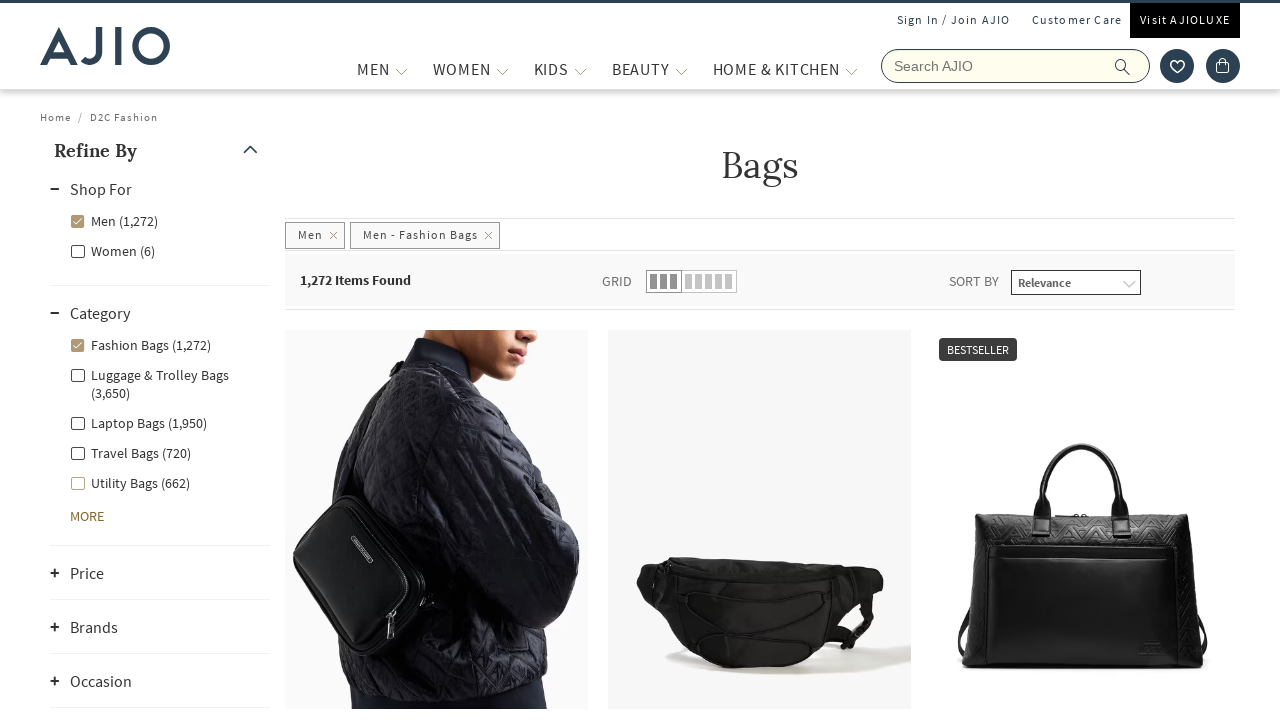

Retrieved brand: ARMANI EXCHANGE
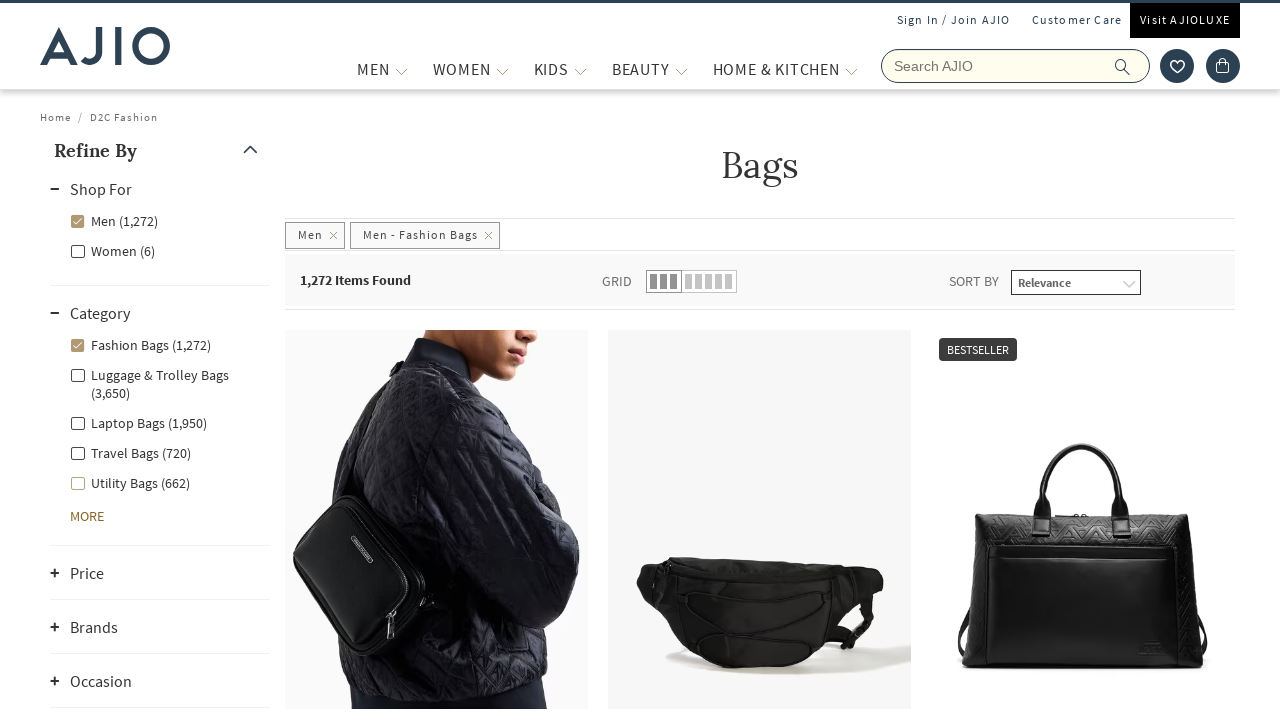

Retrieved brand: SNITCH
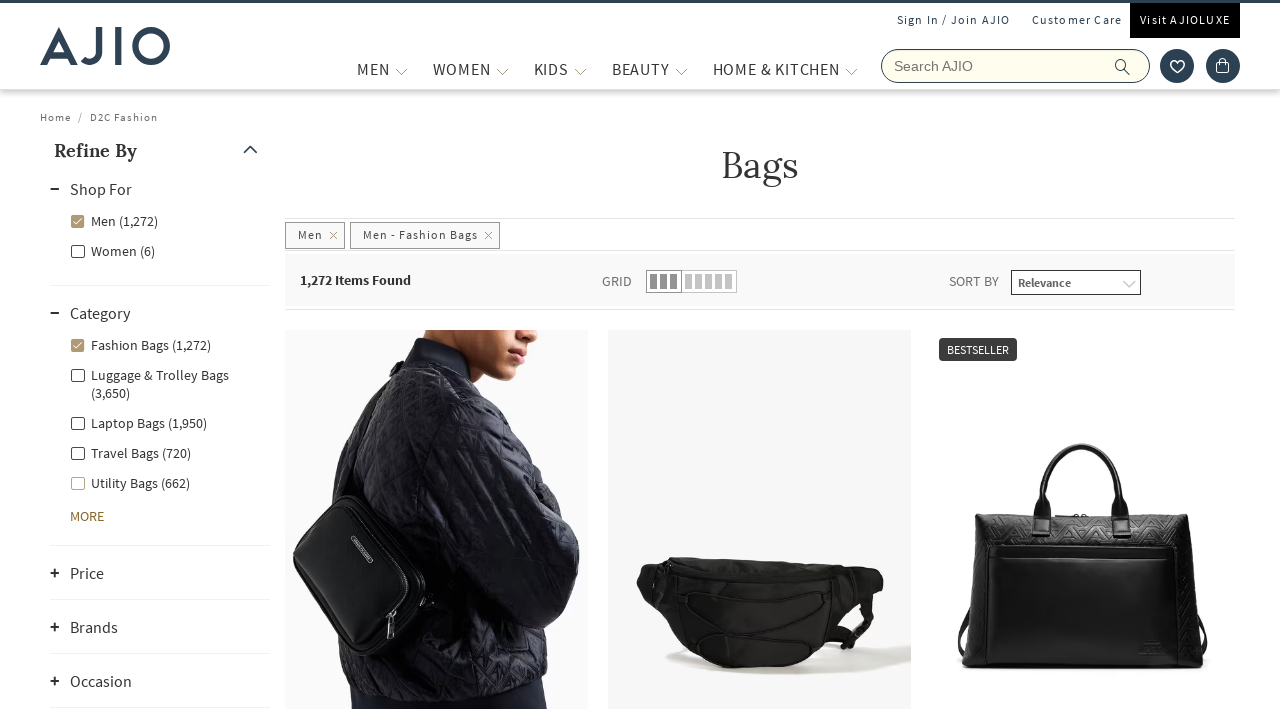

Retrieved brand: Puma
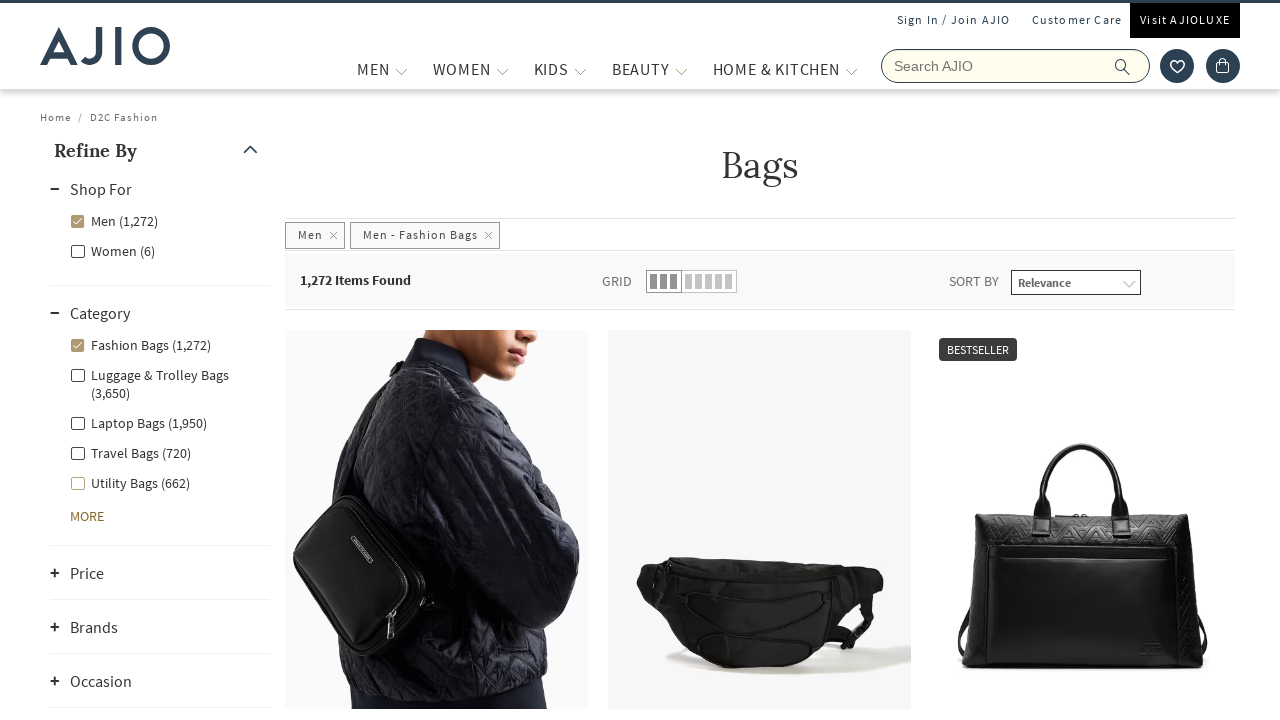

Retrieved brand: SNITCH
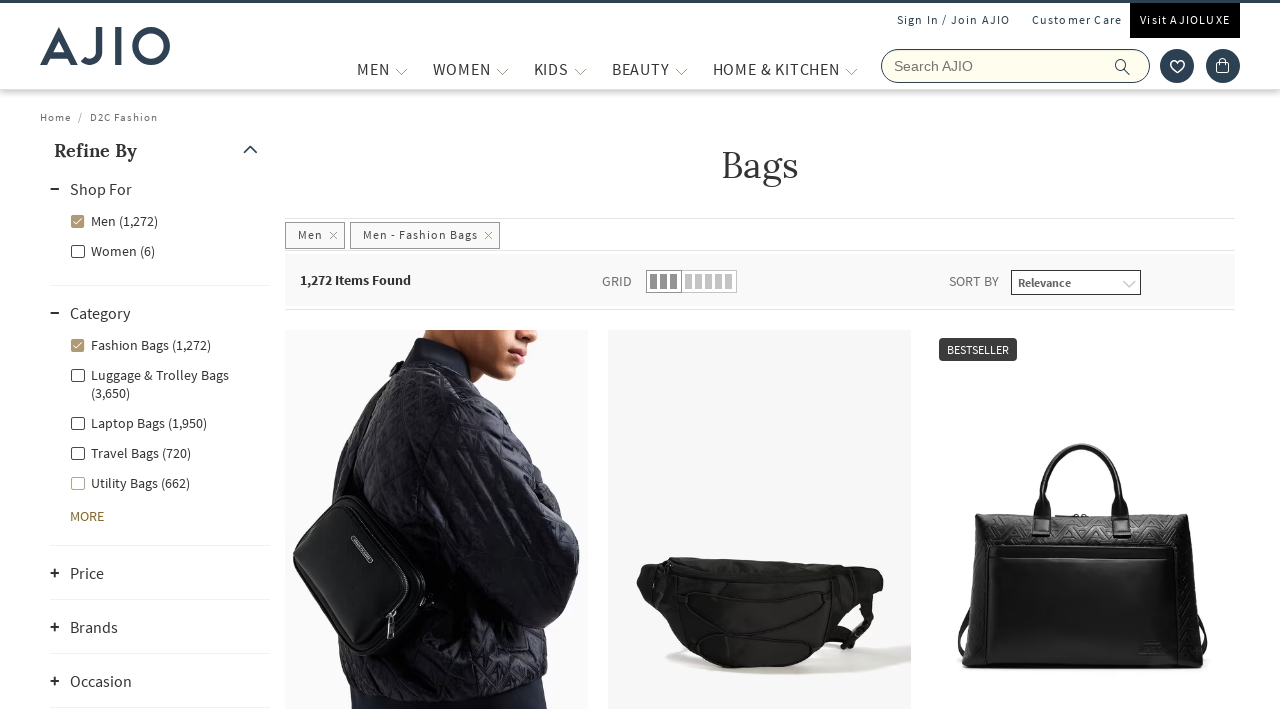

Retrieved brand: Puma
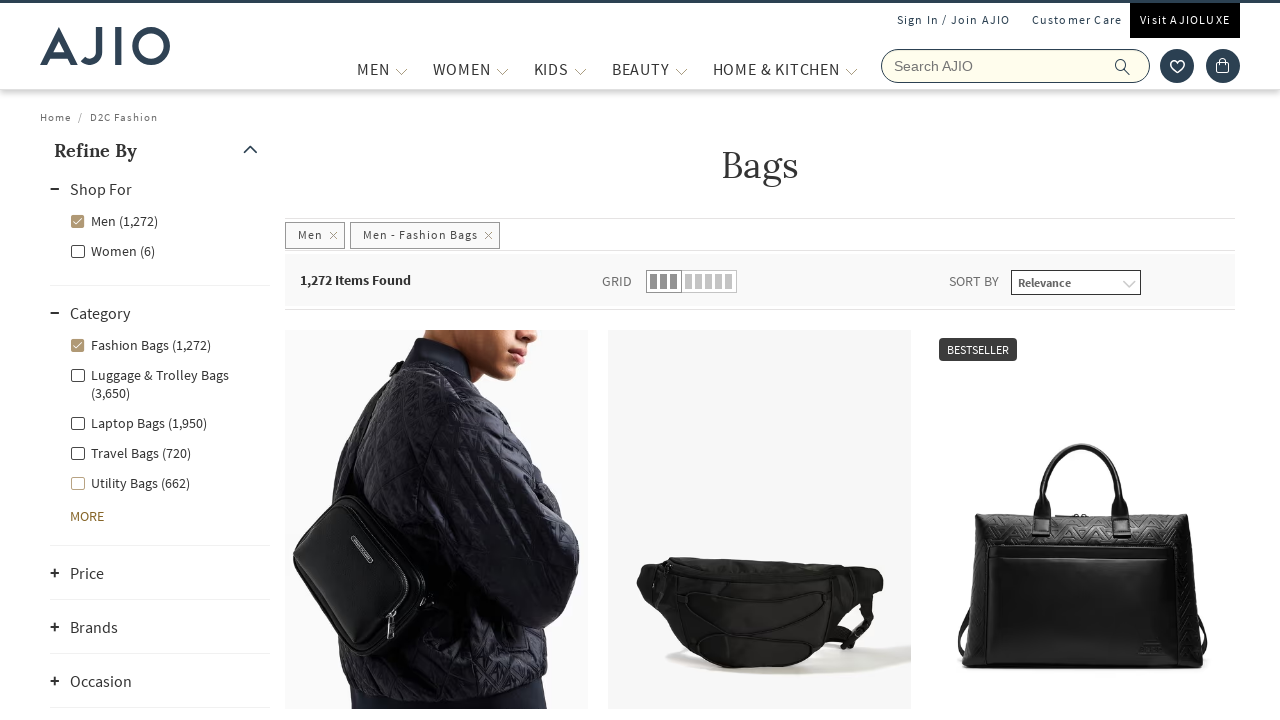

Retrieved brand: ARMANI EXCHANGE
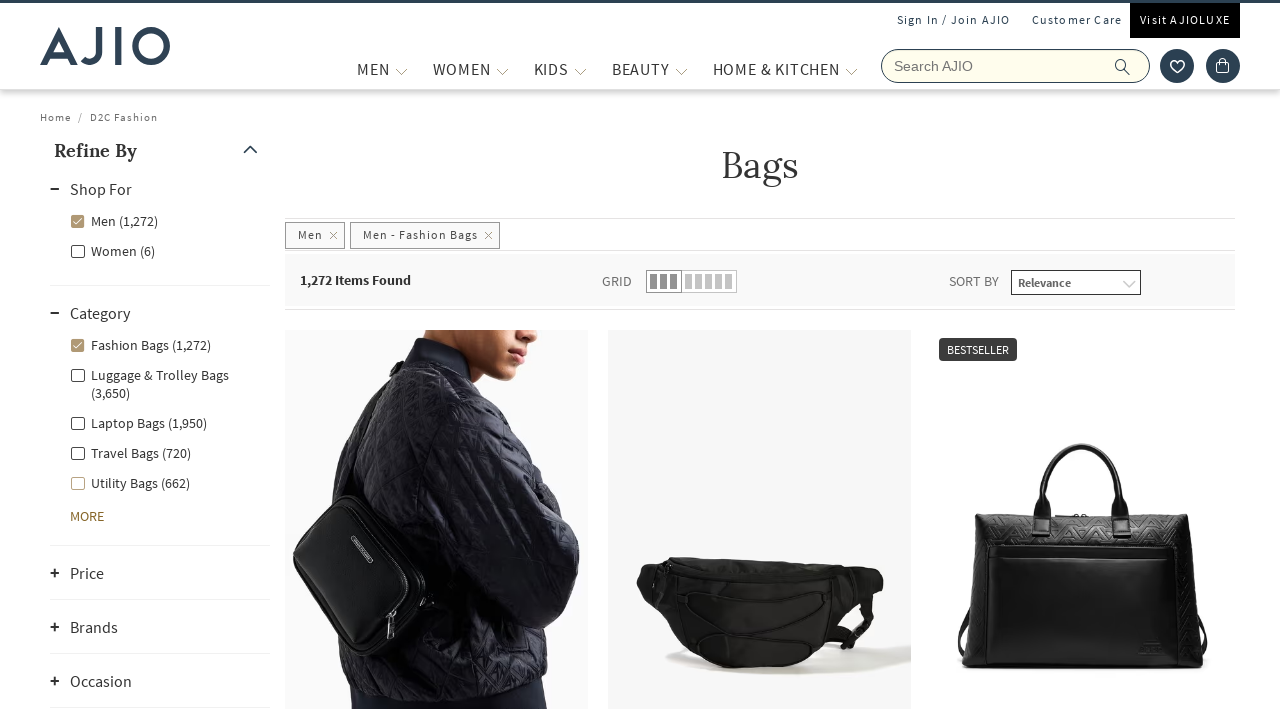

Retrieved brand: HIDESIGN
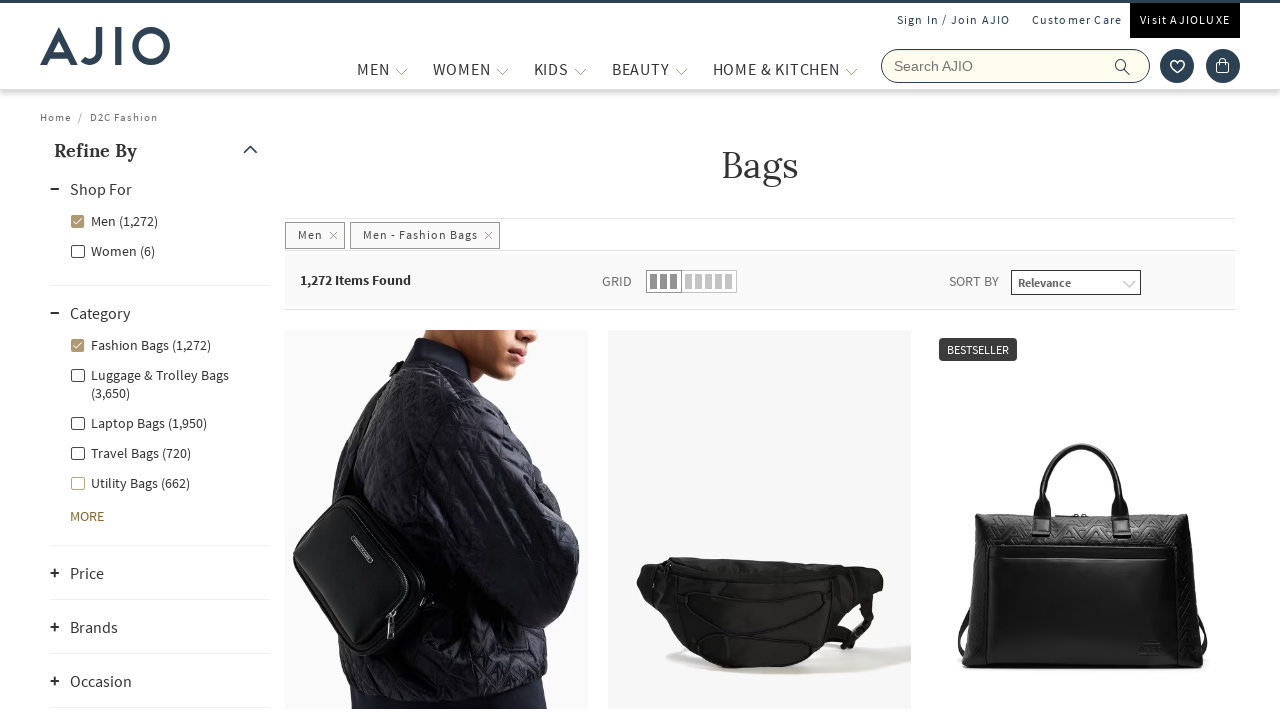

Retrieved brand: BEWAKOOF
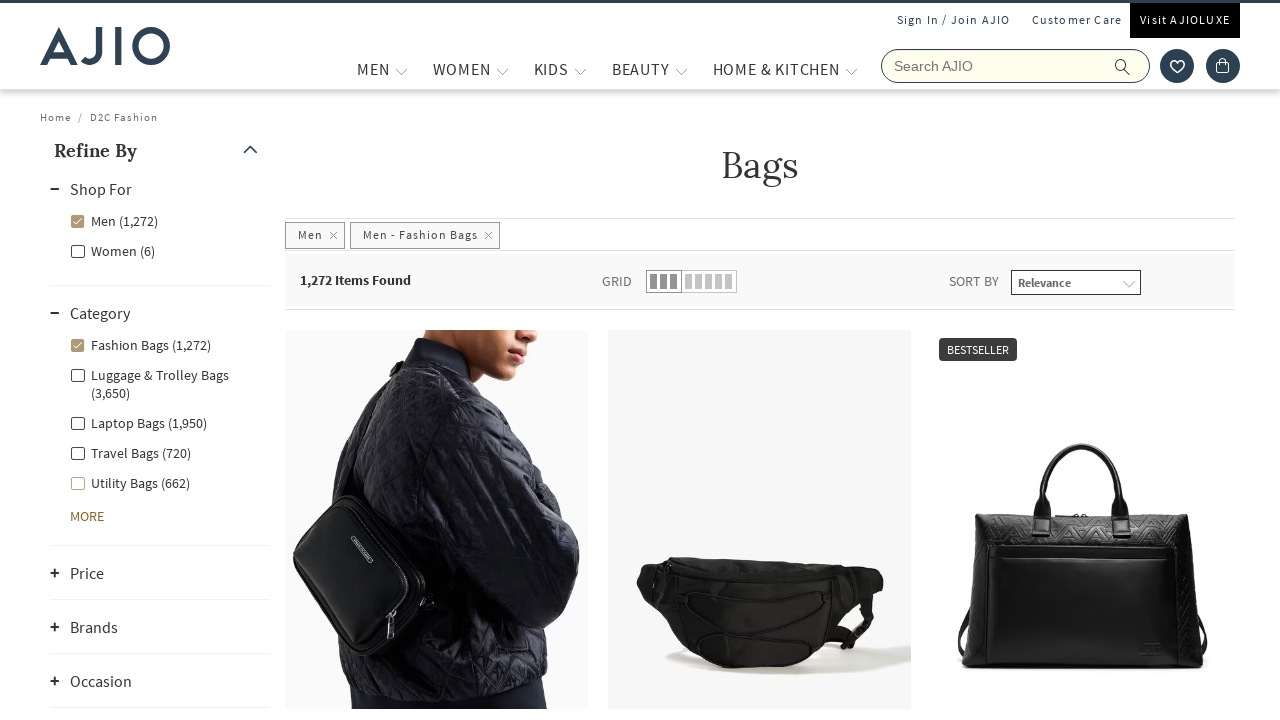

Retrieved brand: Jack & Jones
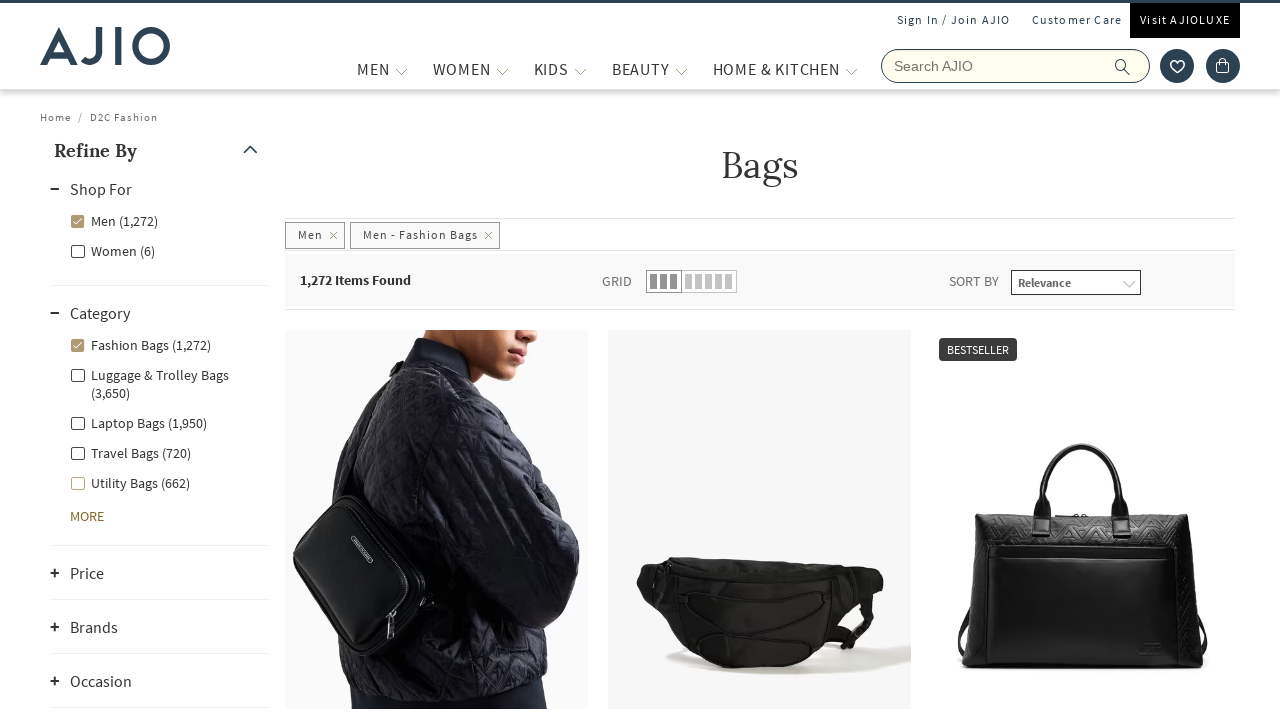

Retrieved brand: YOUSTA
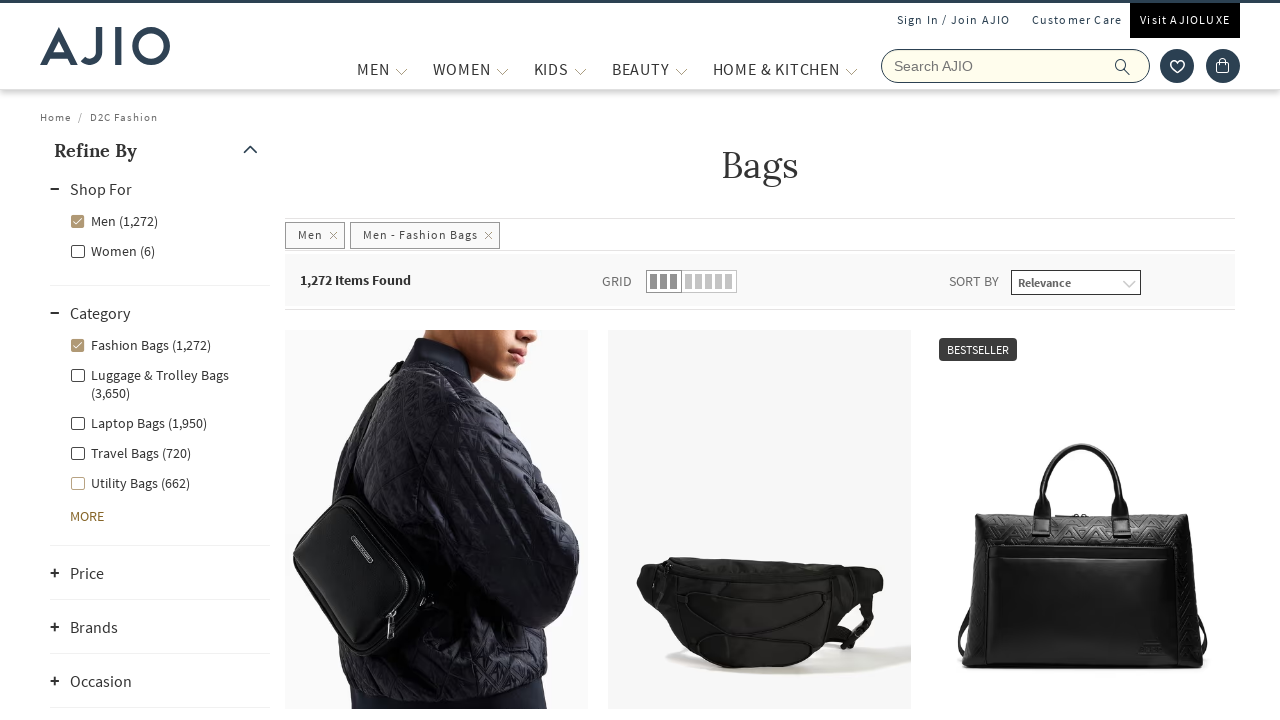

Retrieved brand: HIDESIGN
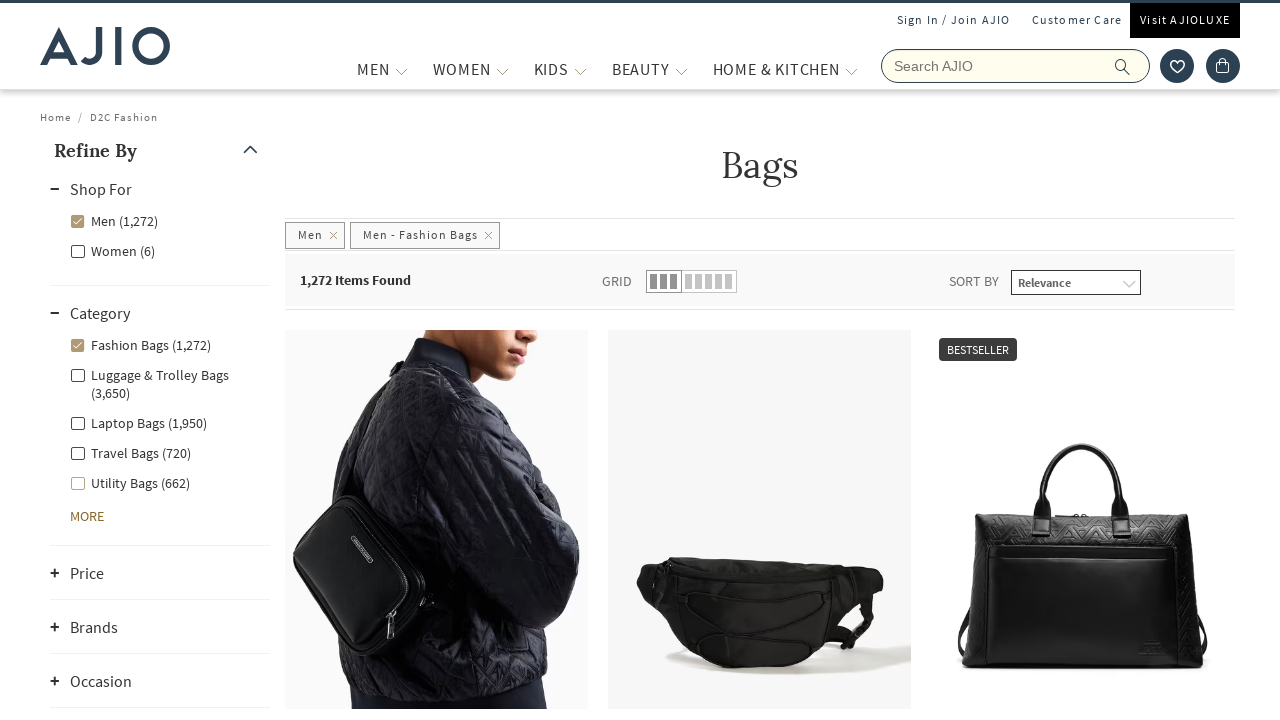

Retrieved brand: CROSS
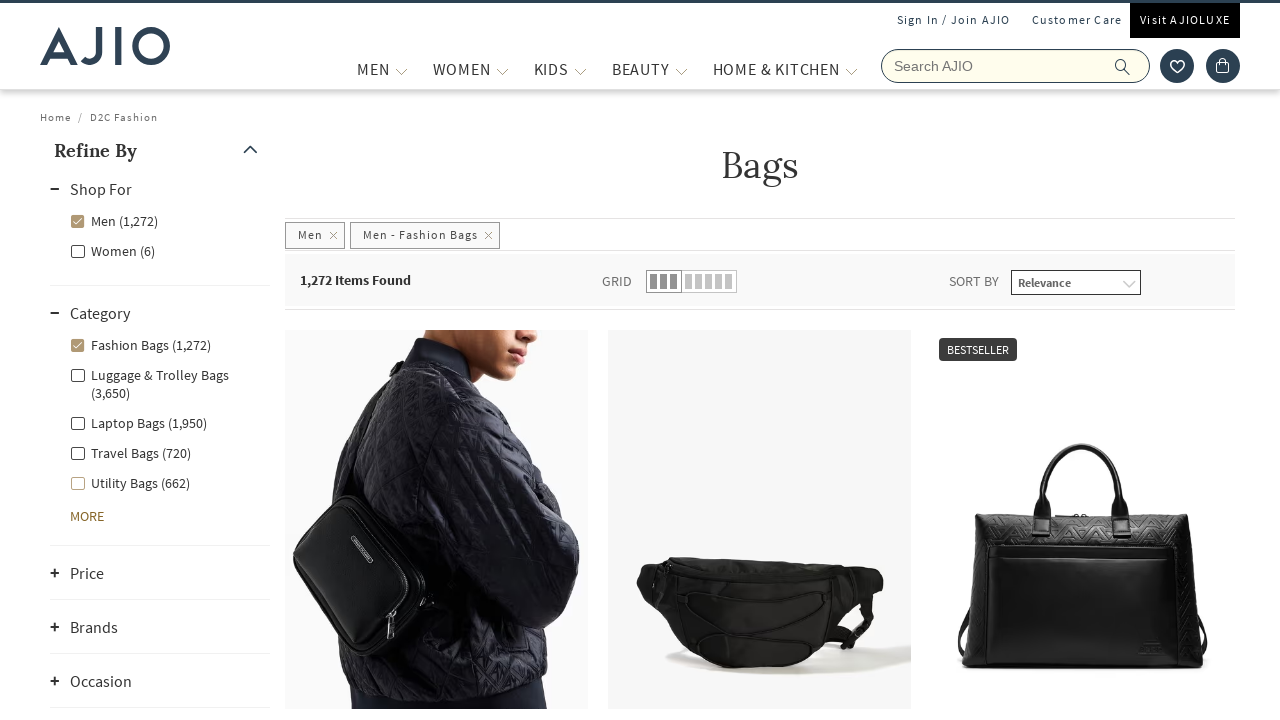

Retrieved brand: TOMMY HILFIGER
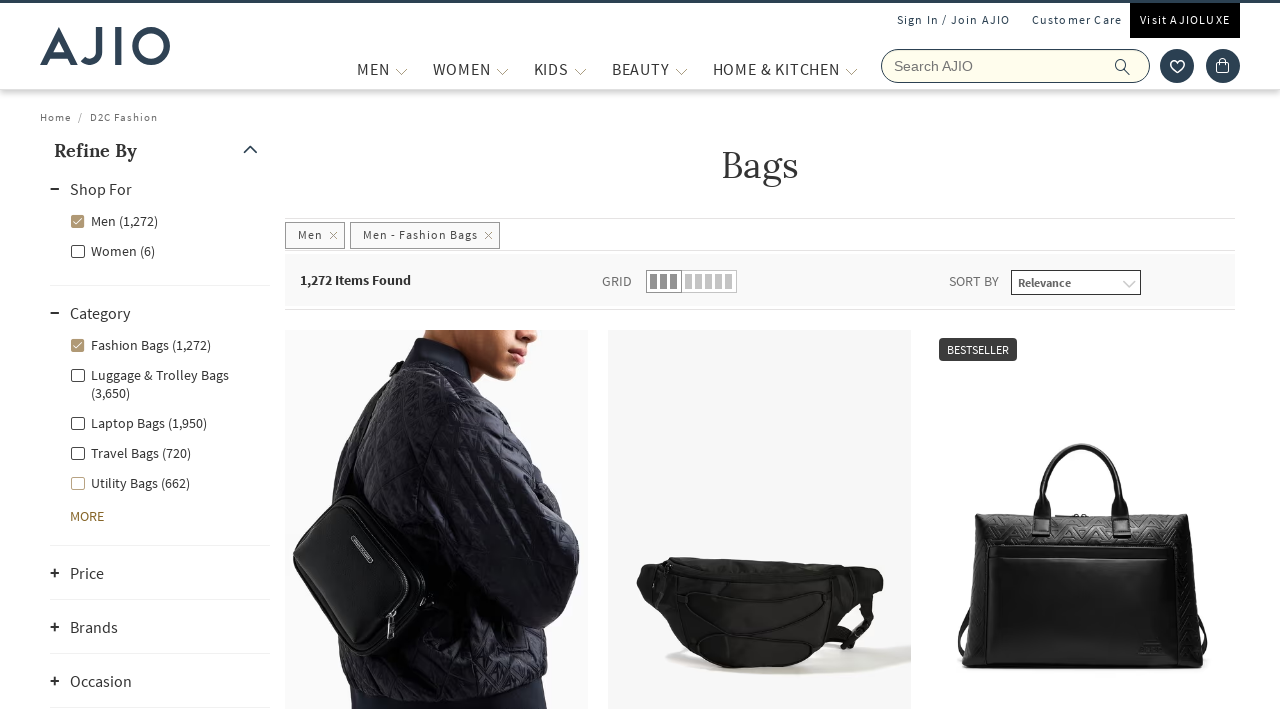

Retrieved brand: Altheory by AZORTE
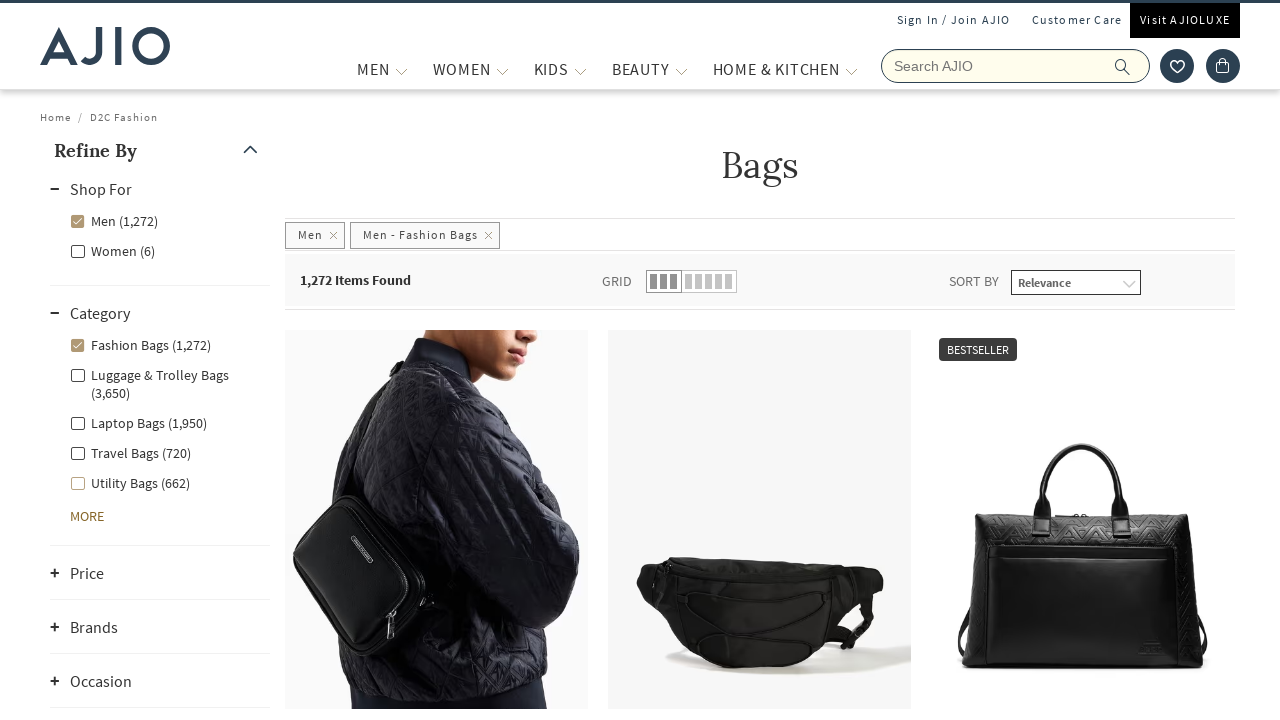

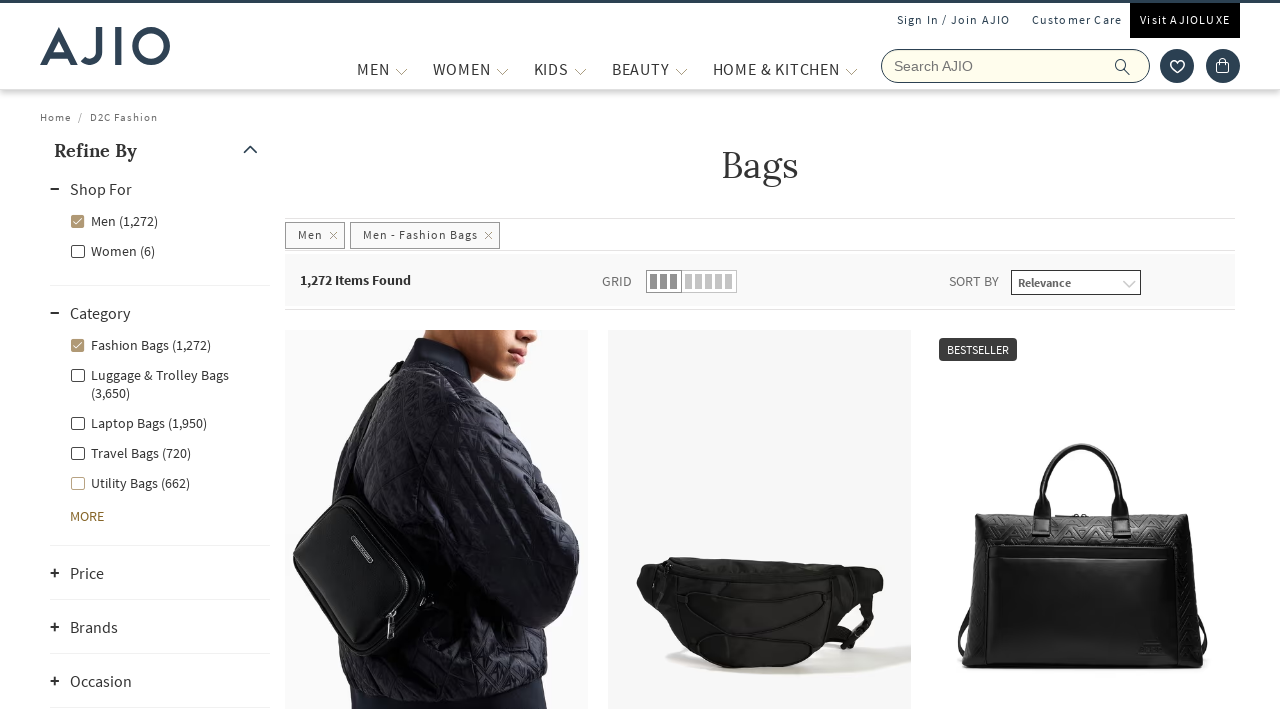